Tests pagination functionality on a dynamic web table by scrolling to the table, clicking through all pagination links, and verifying table rows are accessible on each page.

Starting URL: https://testautomationpractice.blogspot.com/

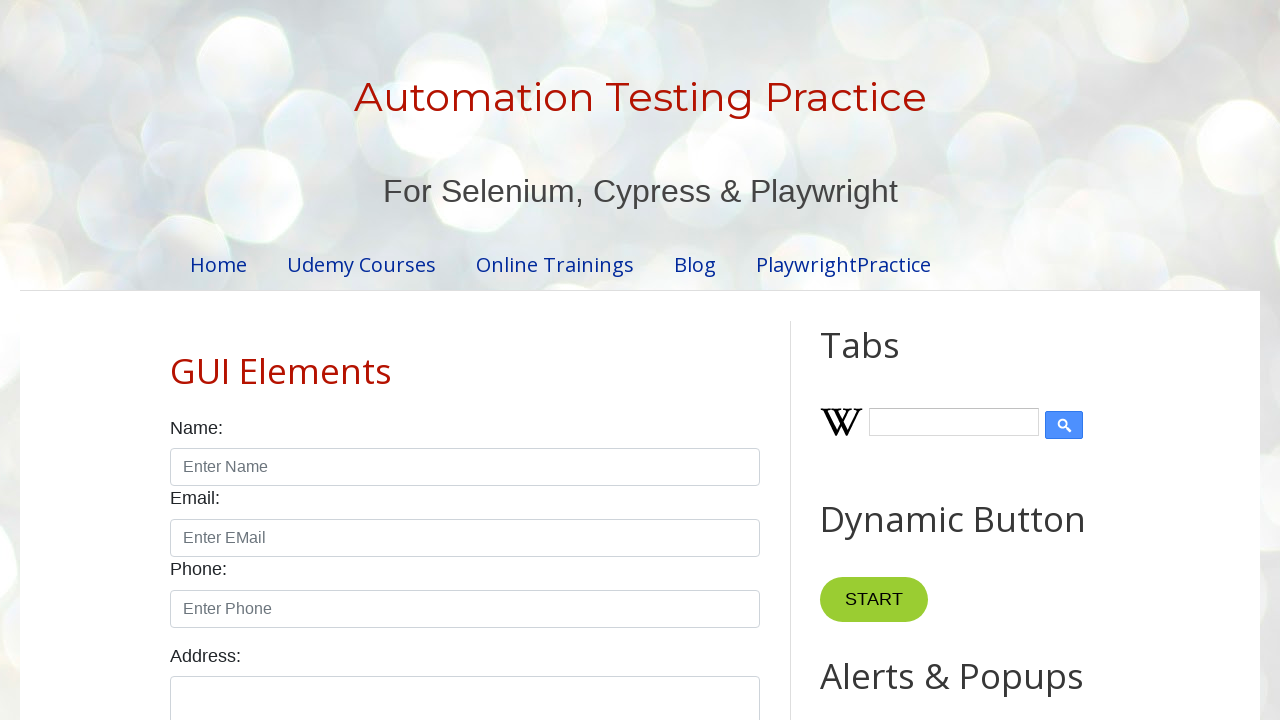

Scrolled to 'Pagination Web Table' heading
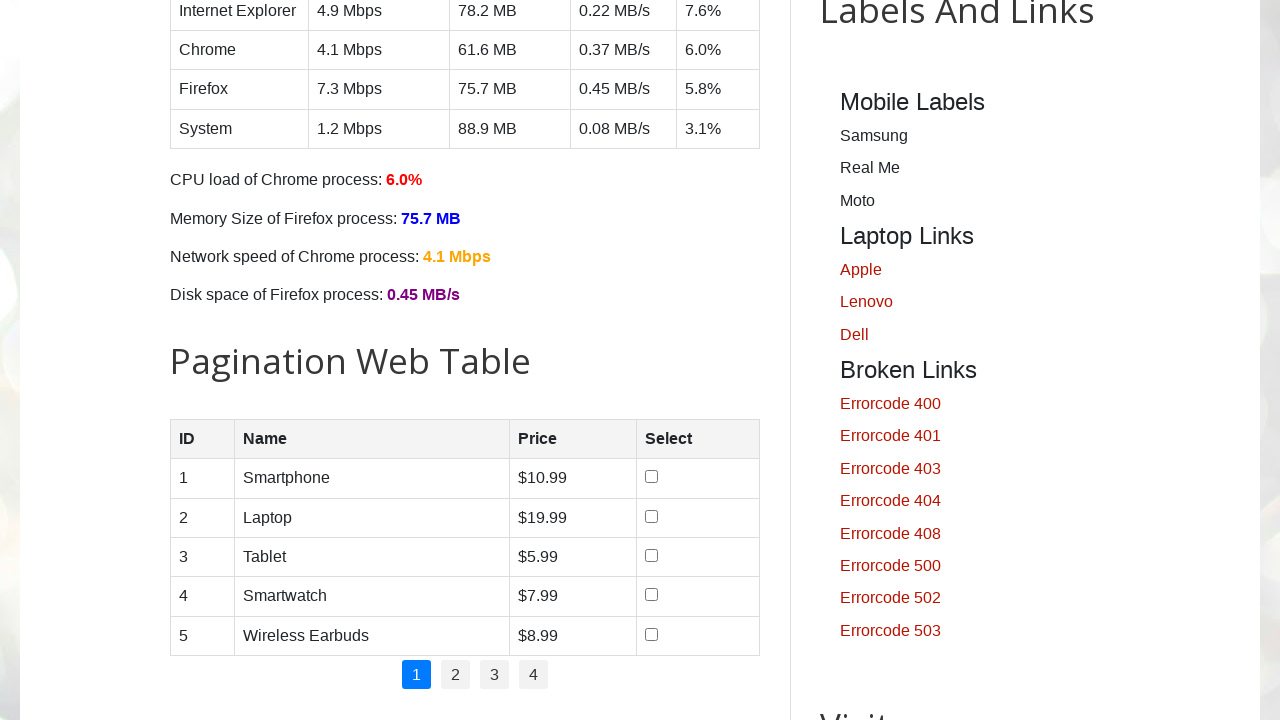

Located pagination links element
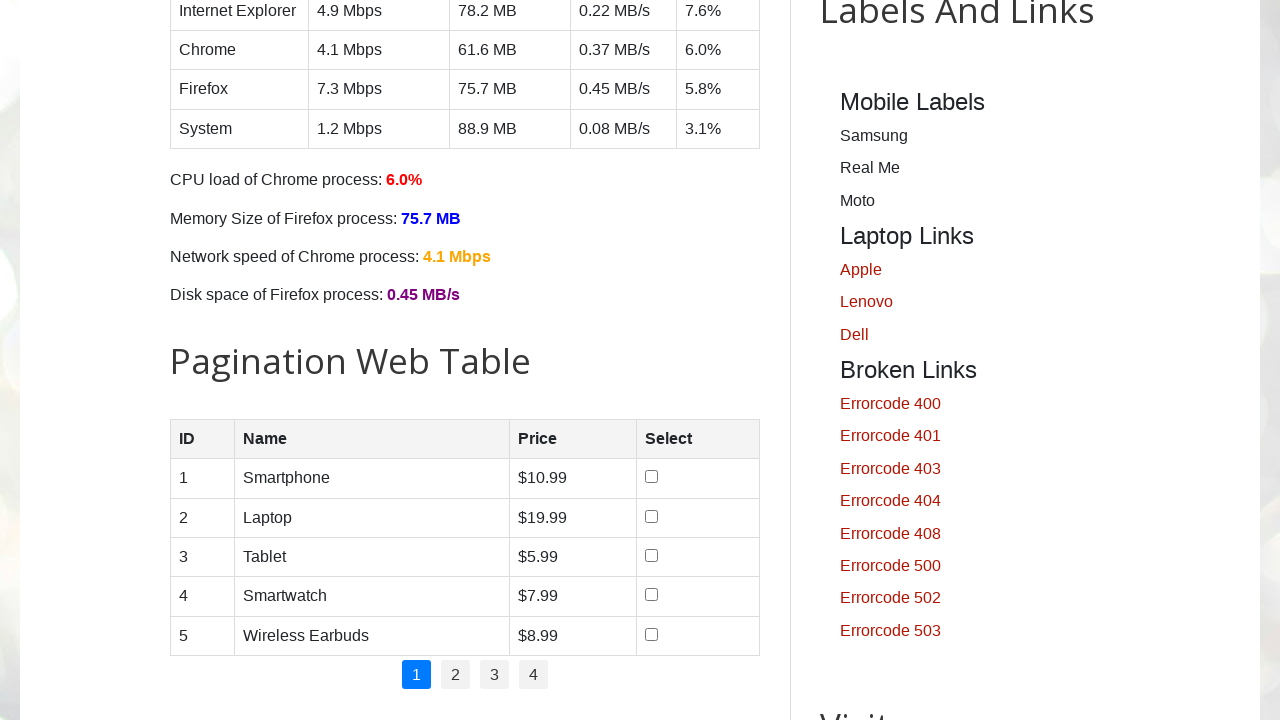

Found 4 pagination links
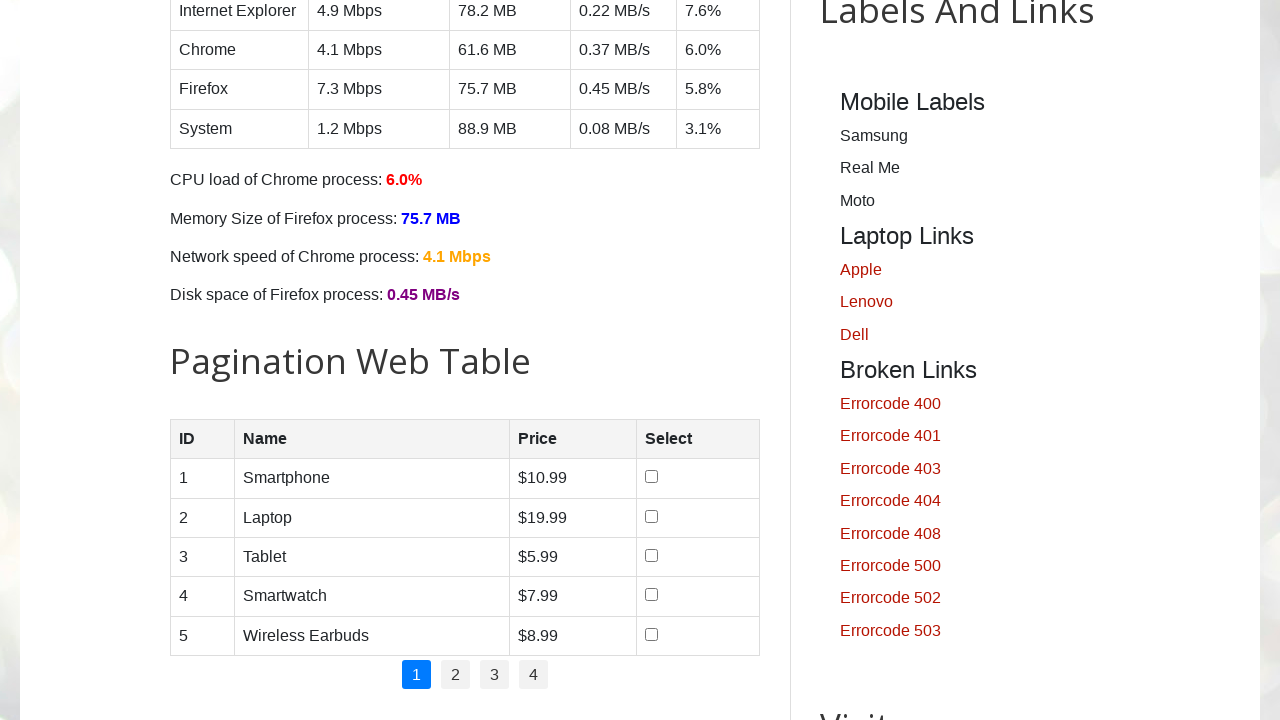

Waited 1 second for content to stabilize
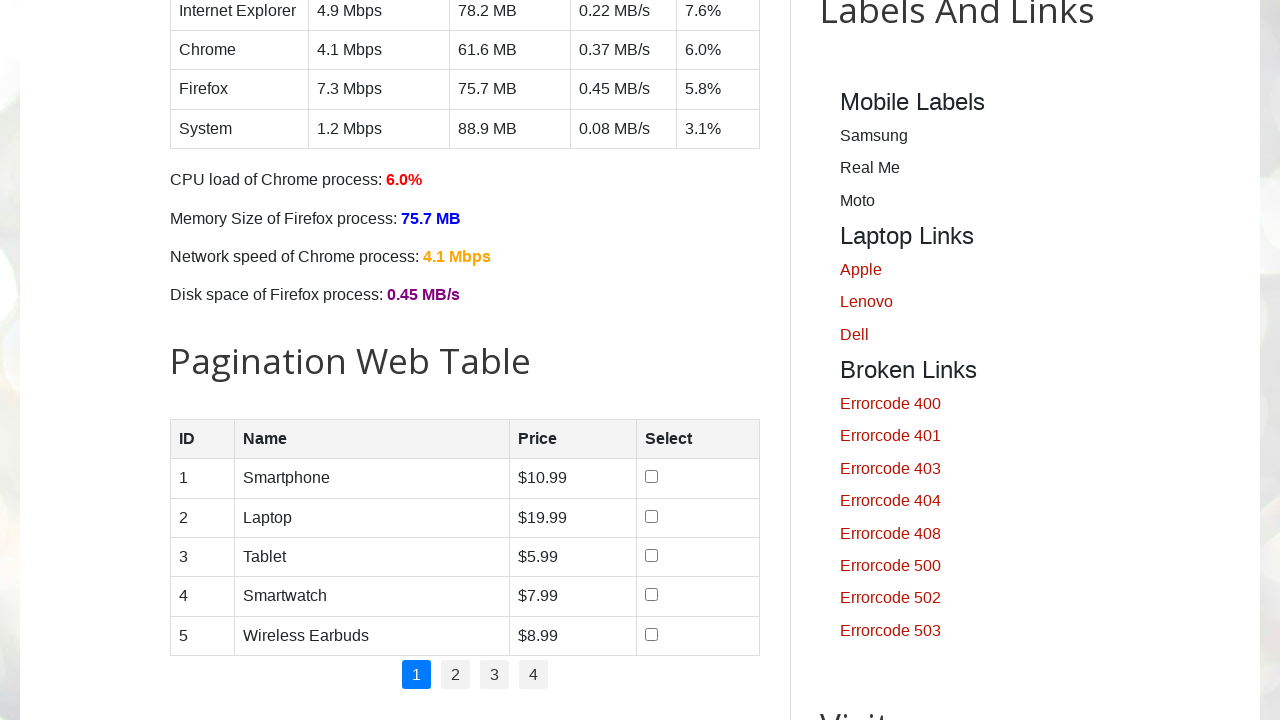

Clicked pagination link 1 of 4 at (416, 675) on xpath=//ul[@id='pagination']/li/a >> nth=0
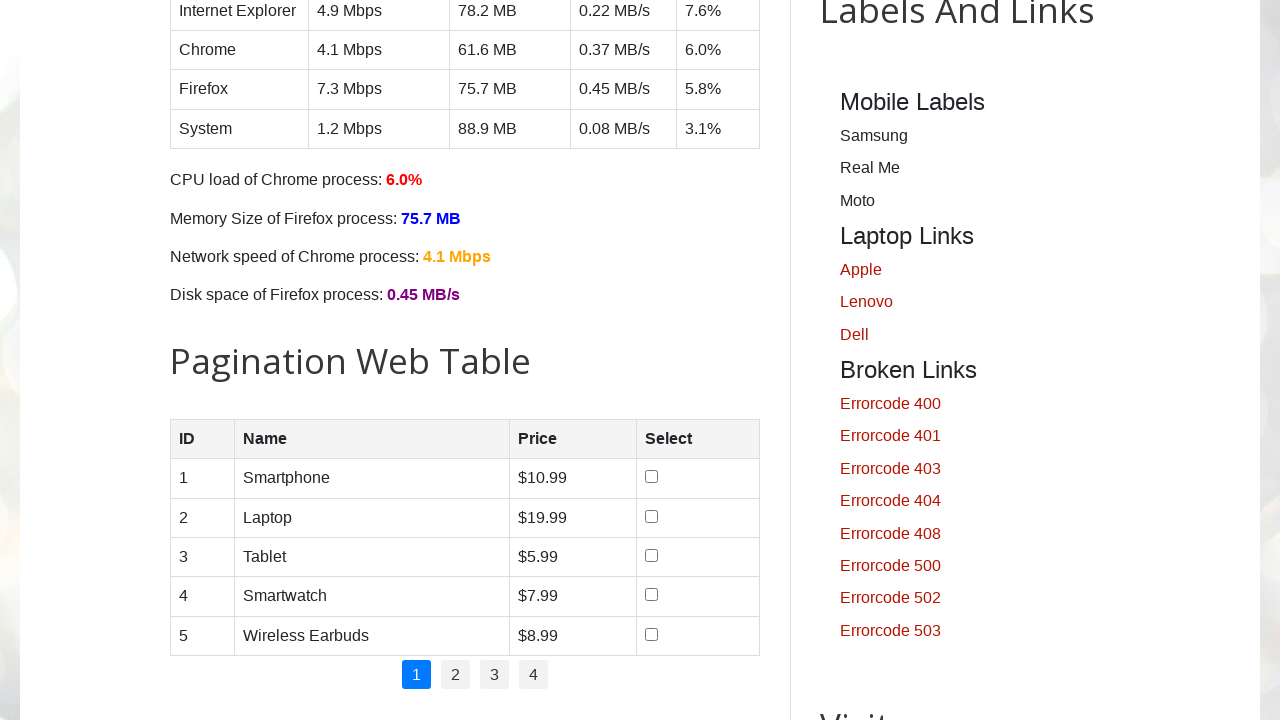

Located table rows on current page
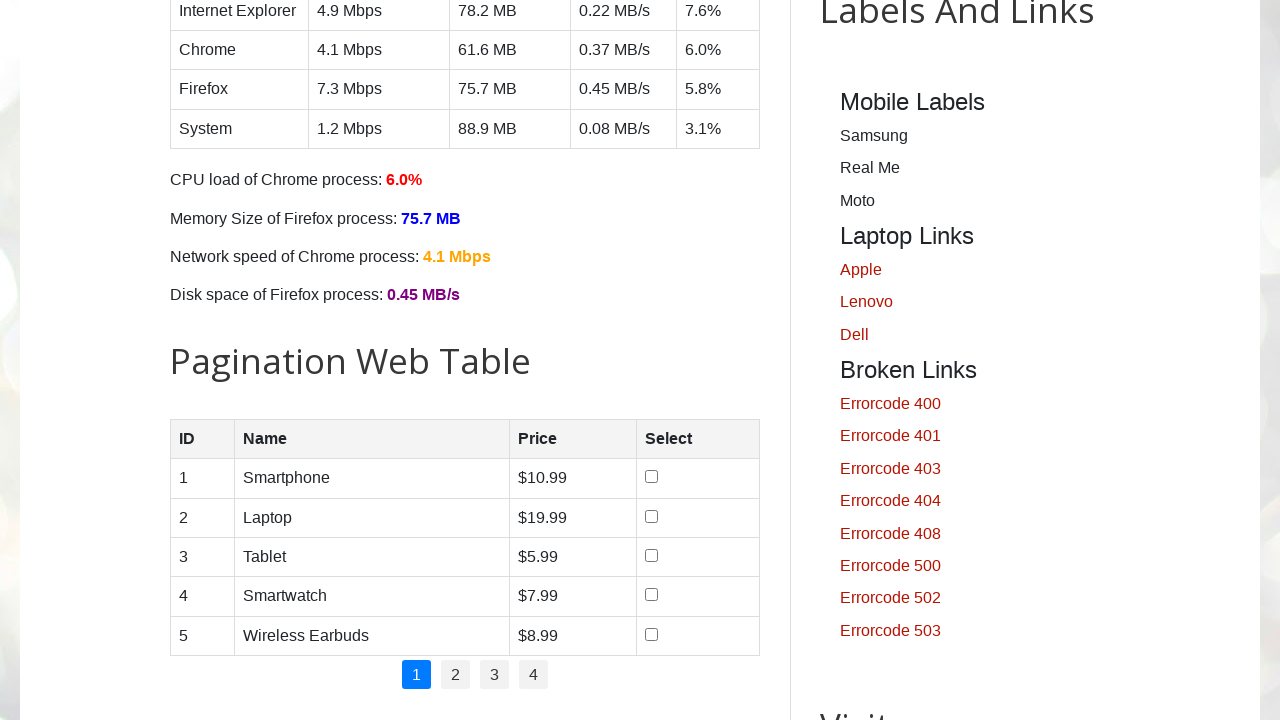

Found 5 rows in table on page 1
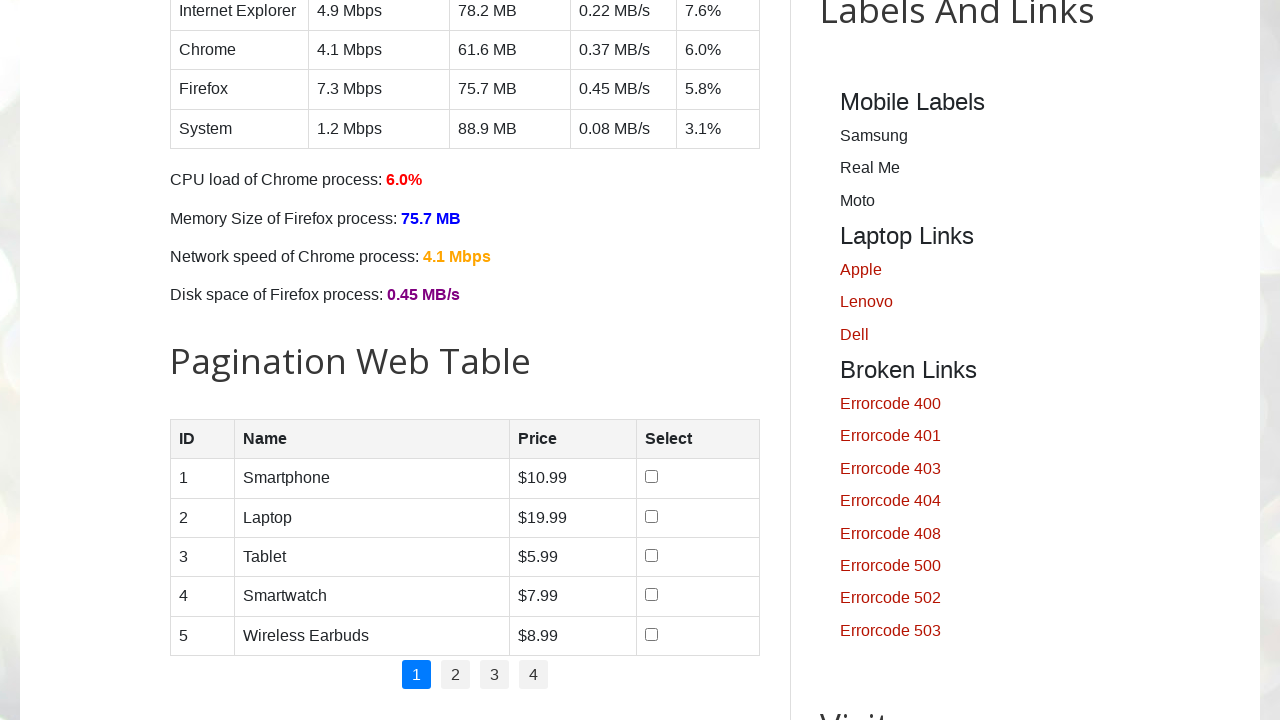

Verified accessibility of table row 1 on page 1
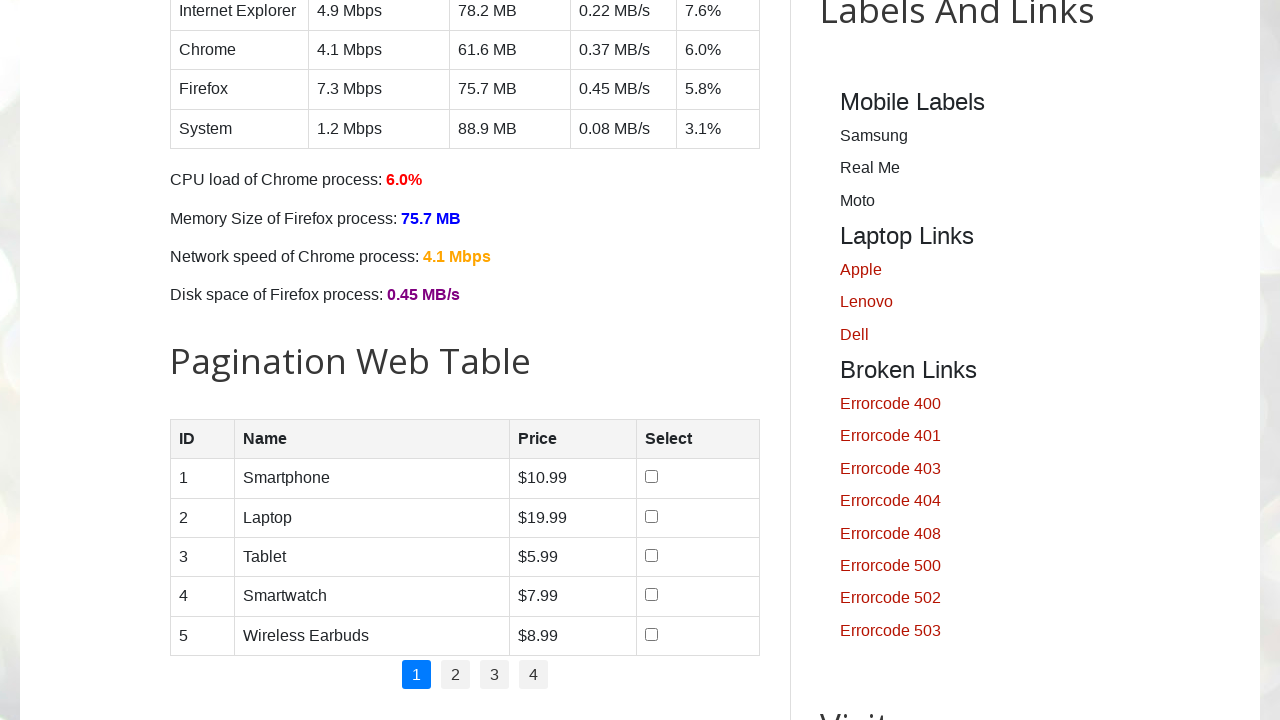

Verified accessibility of table row 2 on page 1
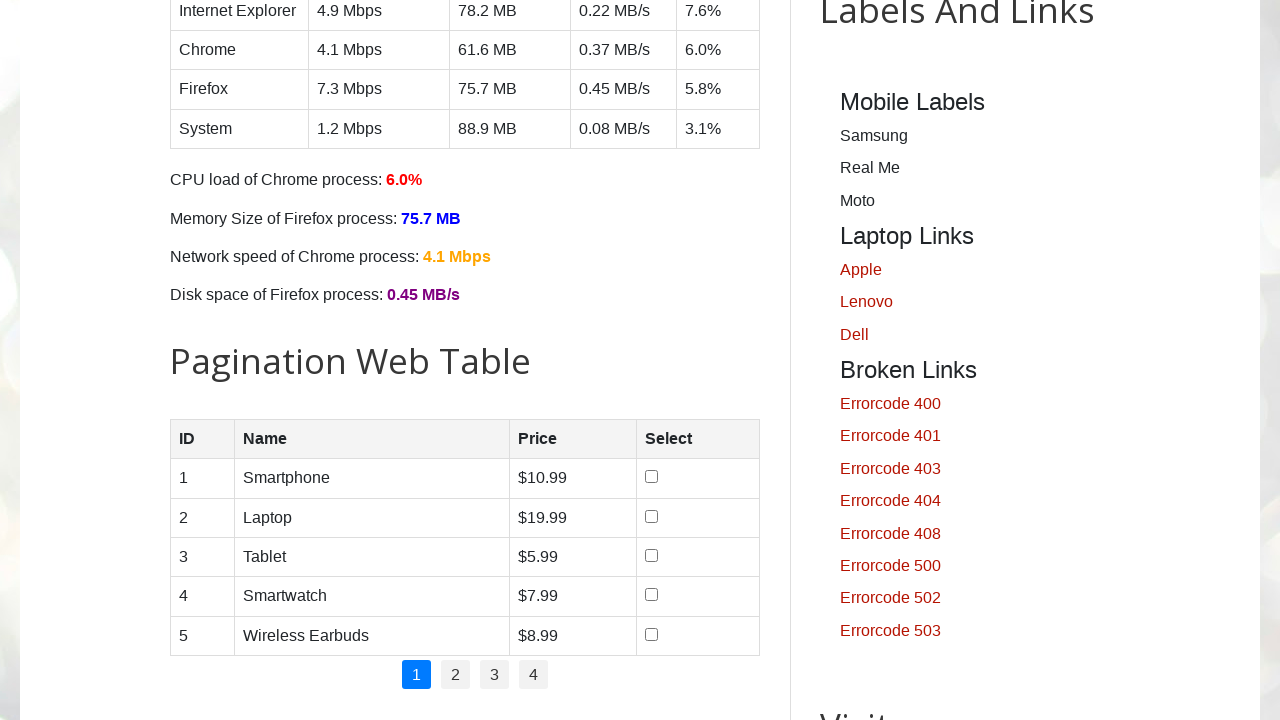

Verified accessibility of table row 3 on page 1
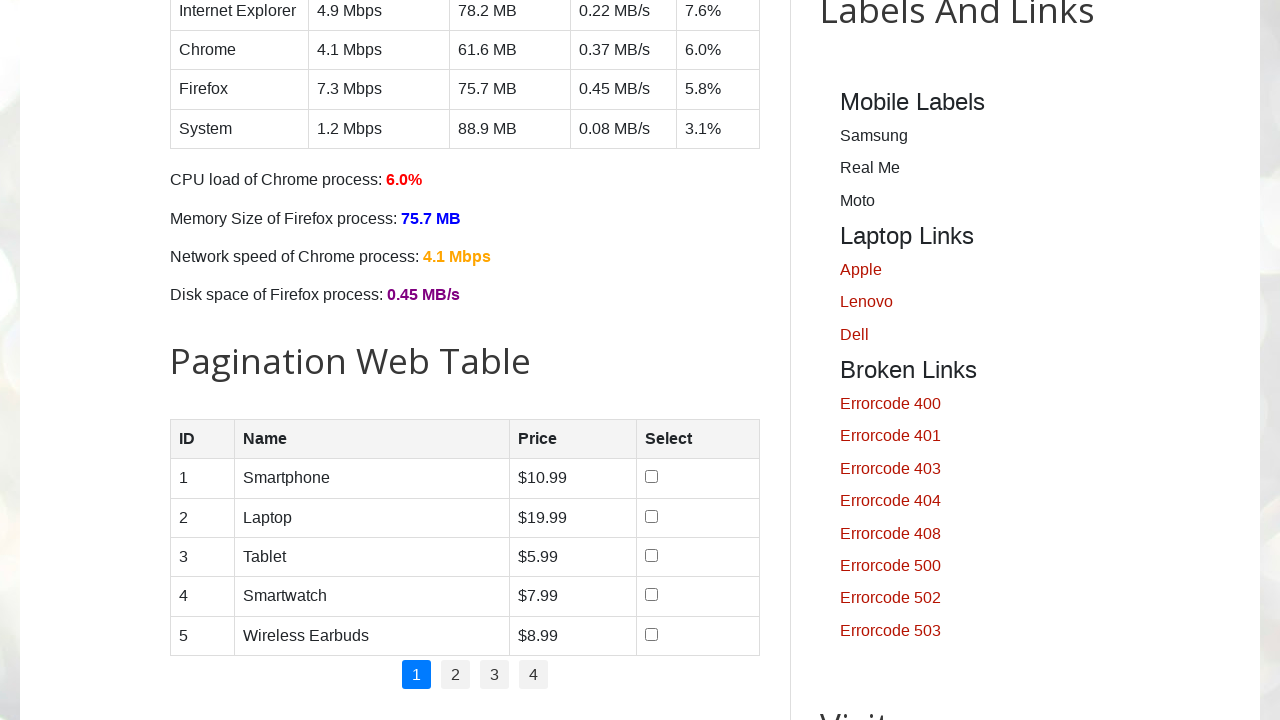

Verified accessibility of table row 4 on page 1
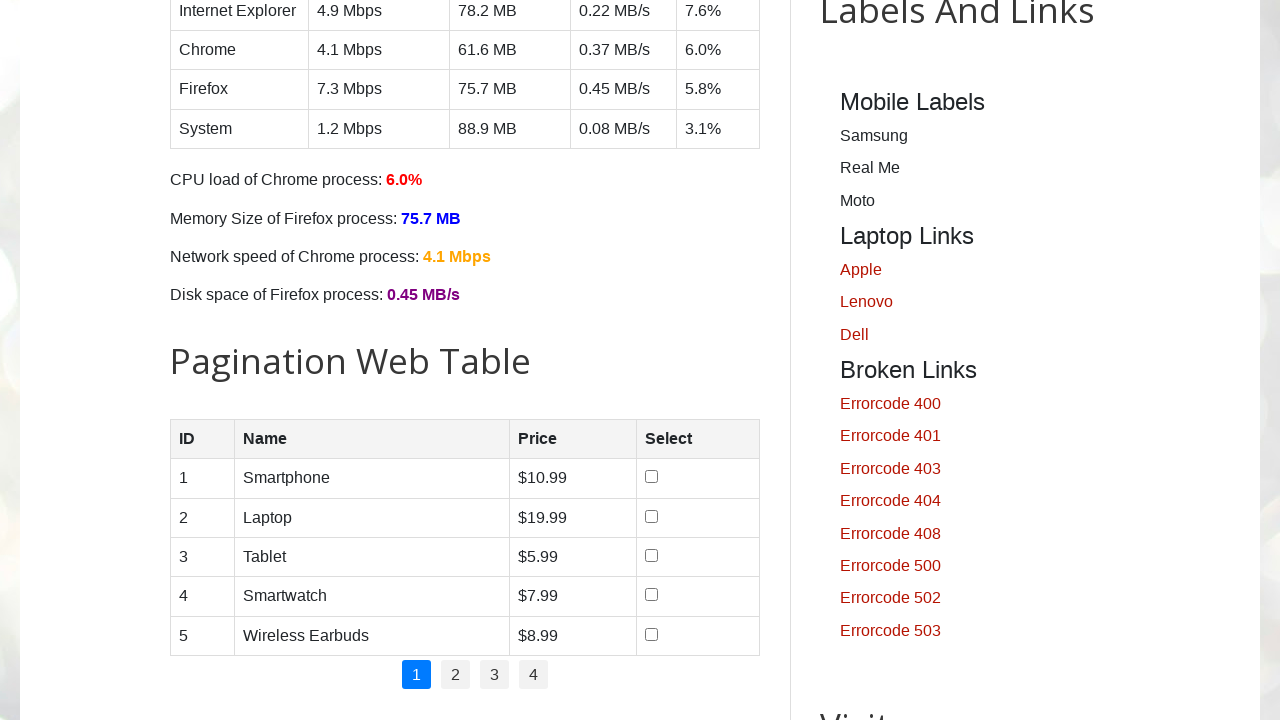

Verified accessibility of table row 5 on page 1
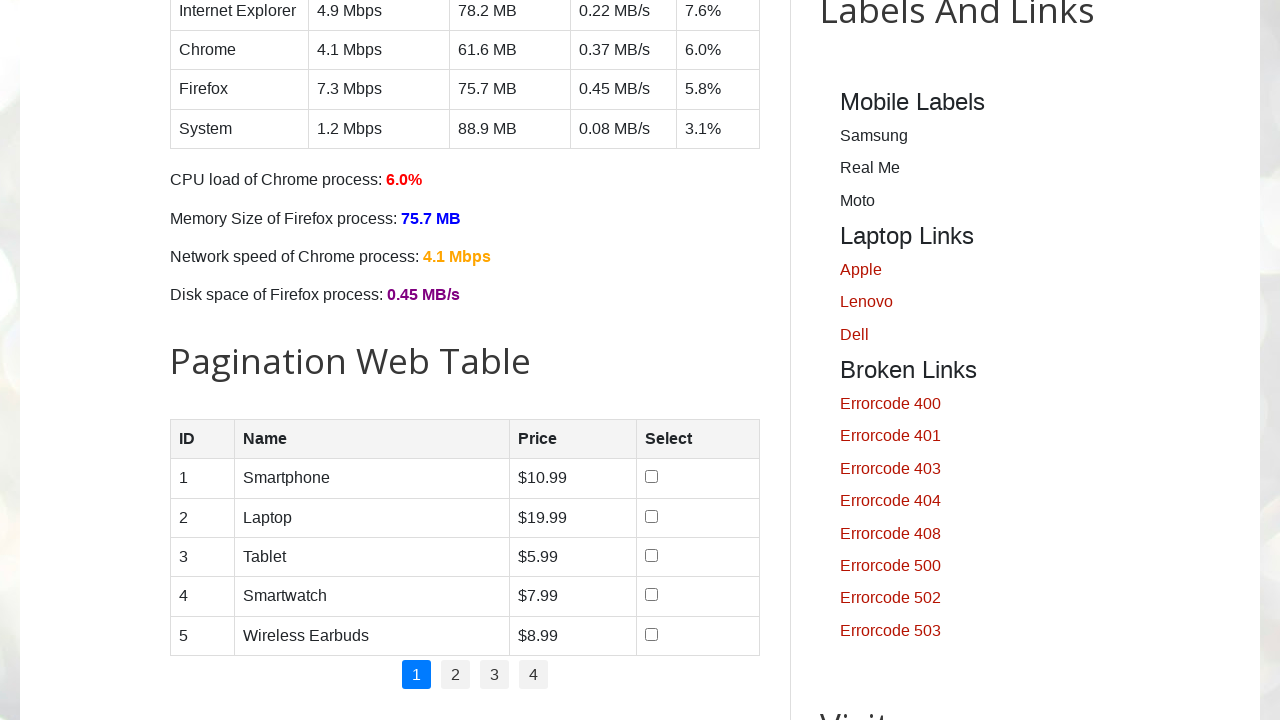

Waited 1 second for content to stabilize
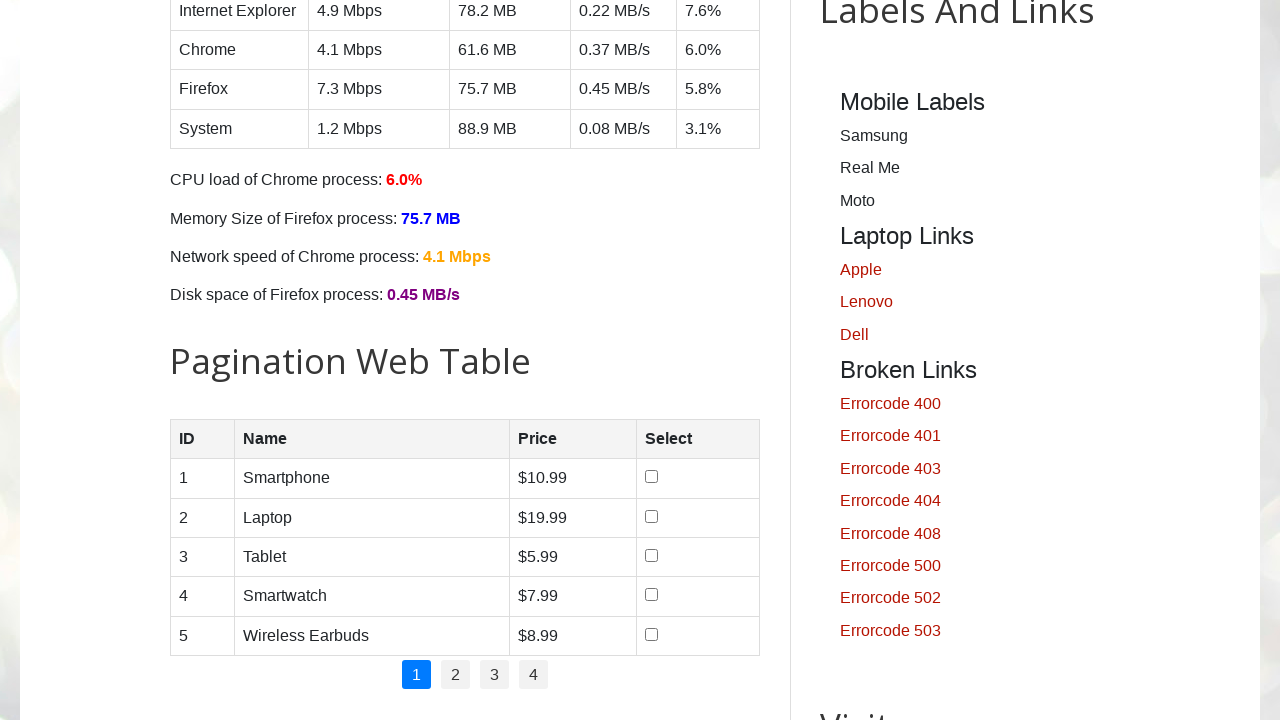

Clicked pagination link 2 of 4 at (456, 675) on xpath=//ul[@id='pagination']/li/a >> nth=1
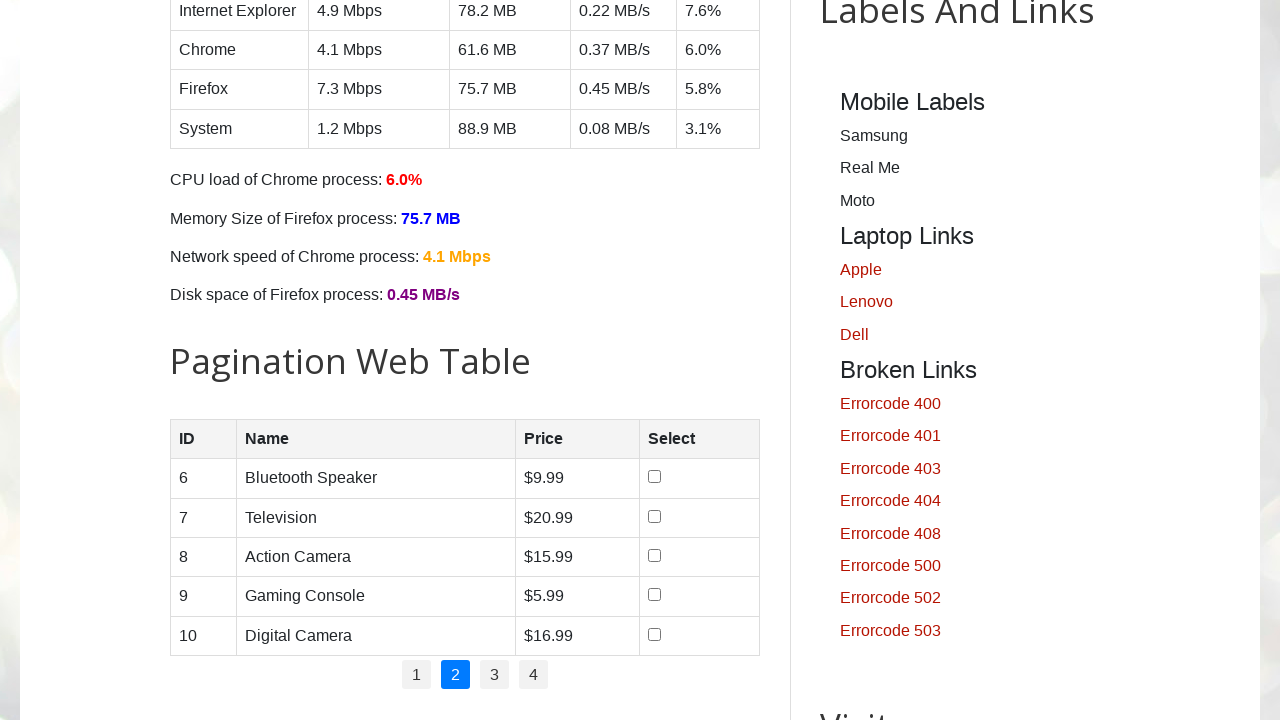

Located table rows on current page
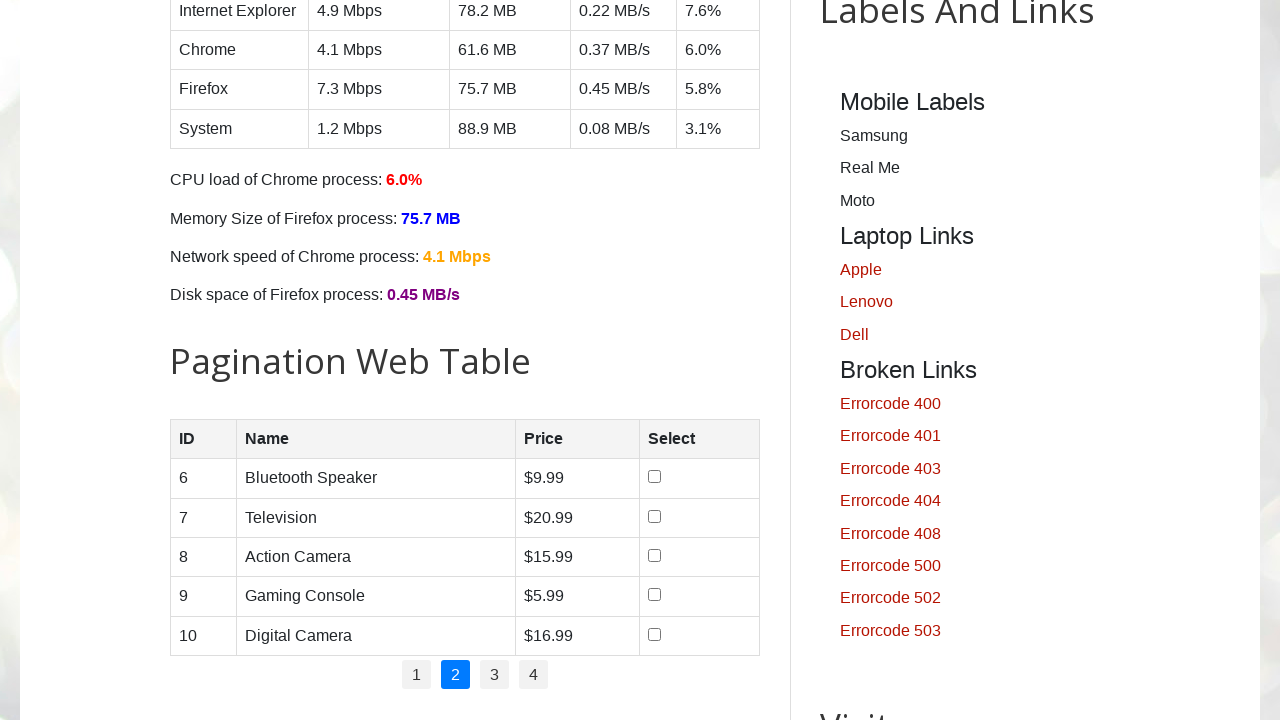

Found 5 rows in table on page 2
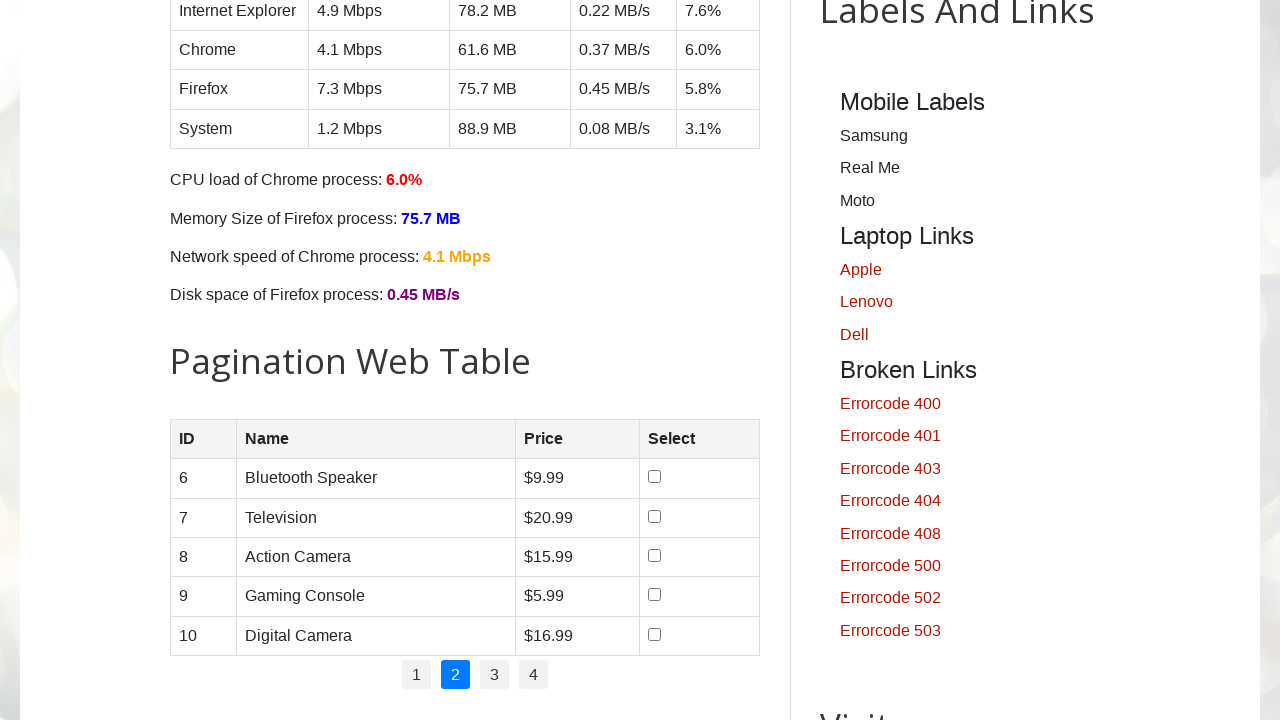

Verified accessibility of table row 1 on page 2
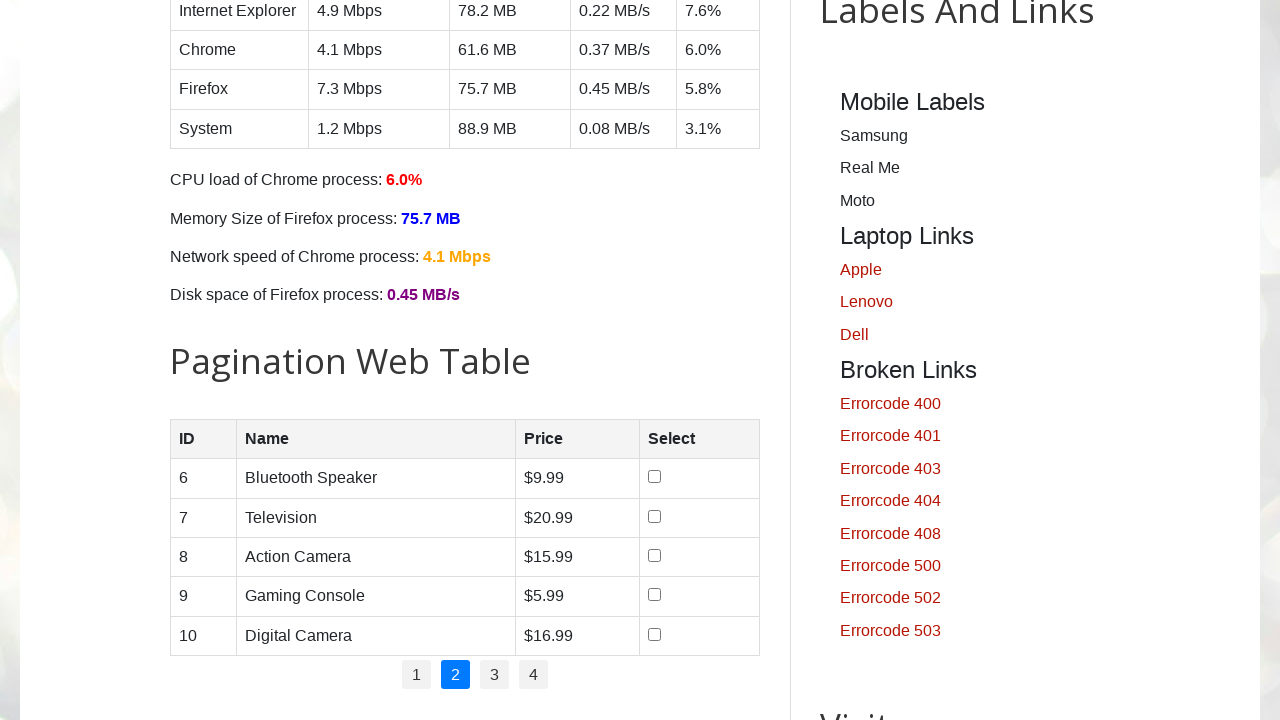

Verified accessibility of table row 2 on page 2
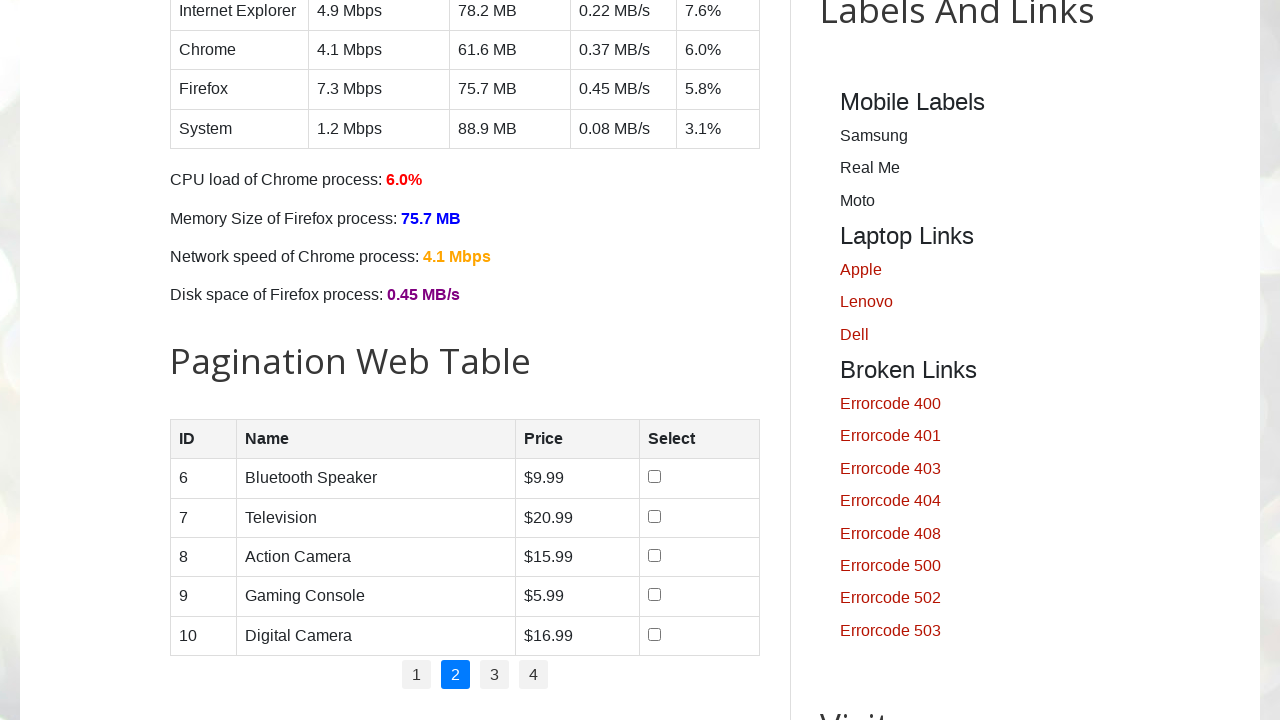

Verified accessibility of table row 3 on page 2
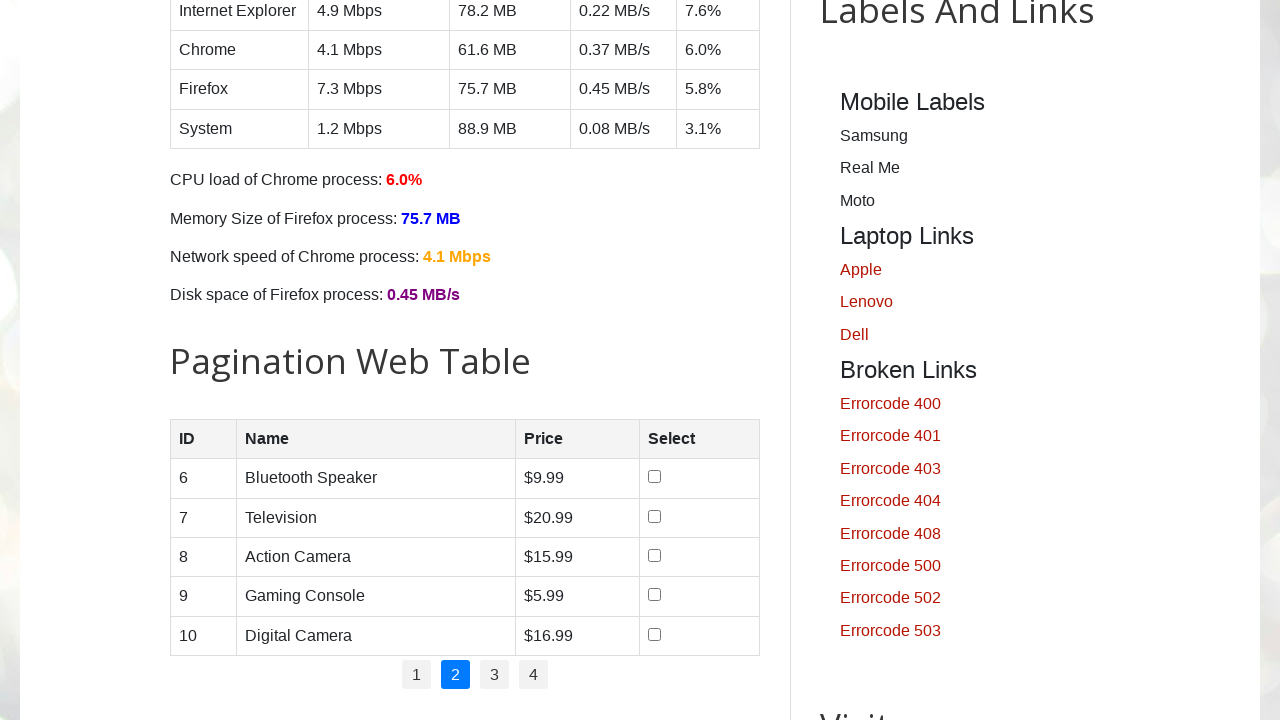

Verified accessibility of table row 4 on page 2
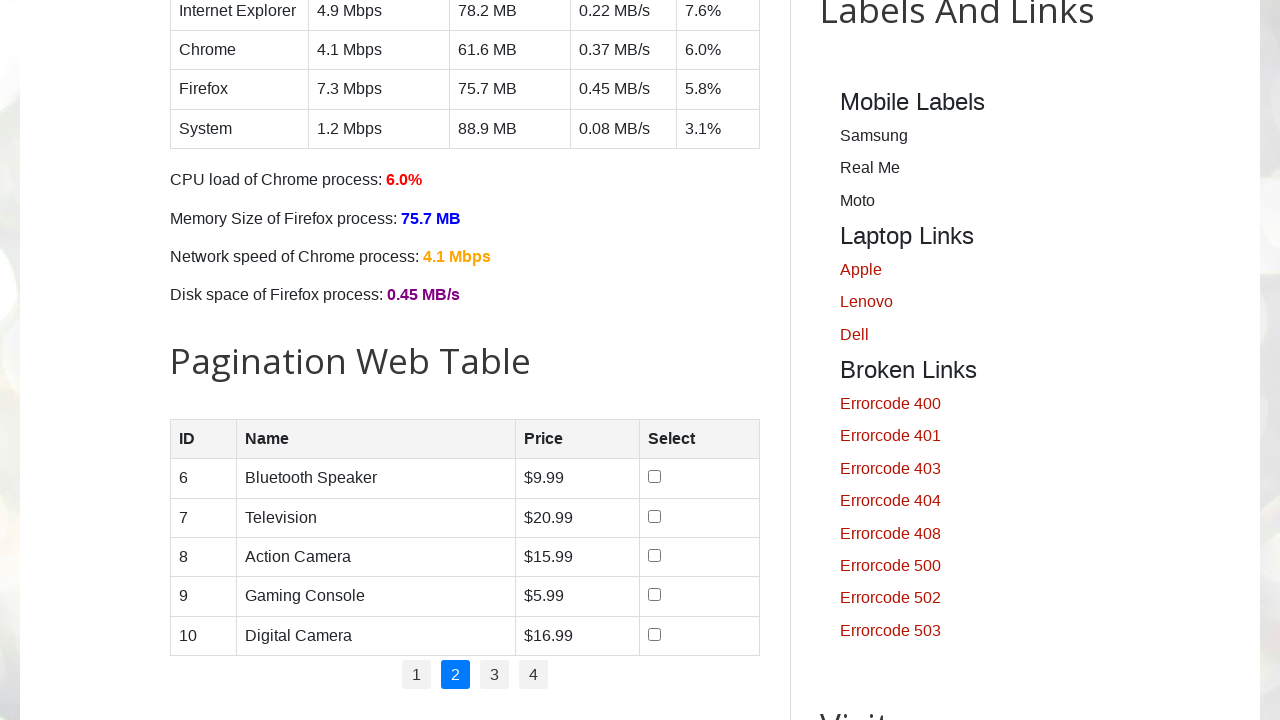

Verified accessibility of table row 5 on page 2
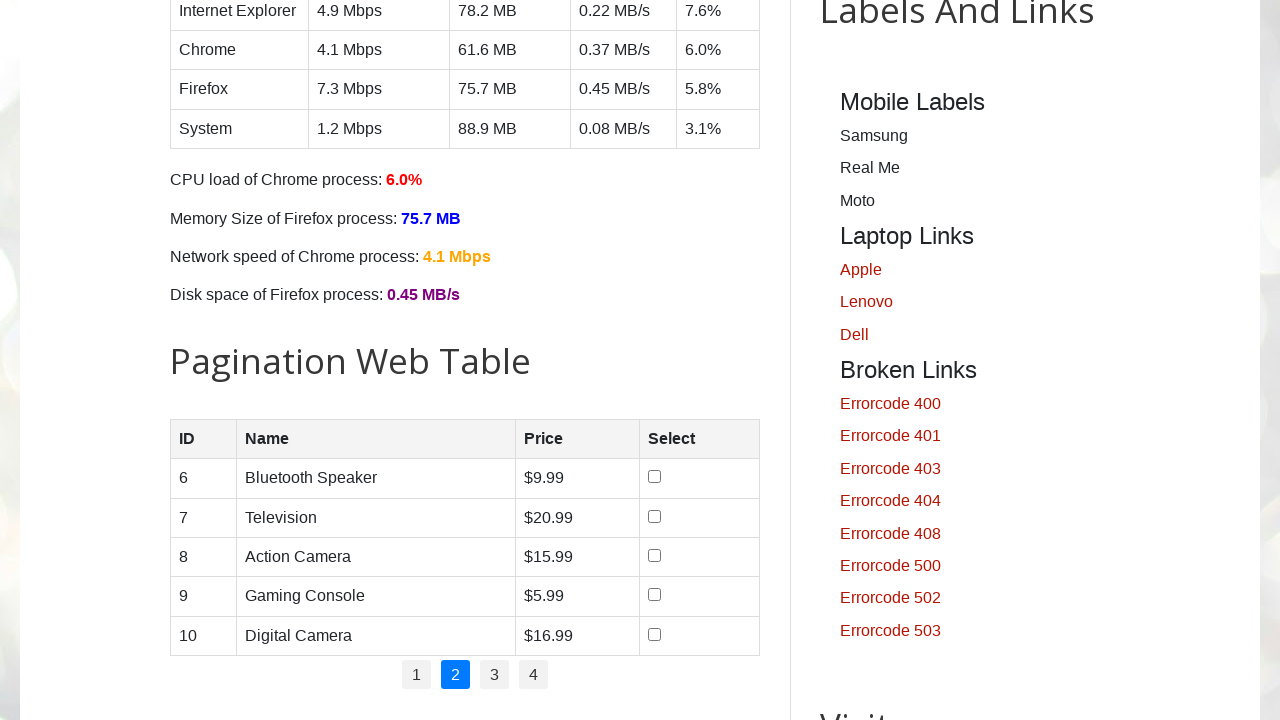

Waited 1 second for content to stabilize
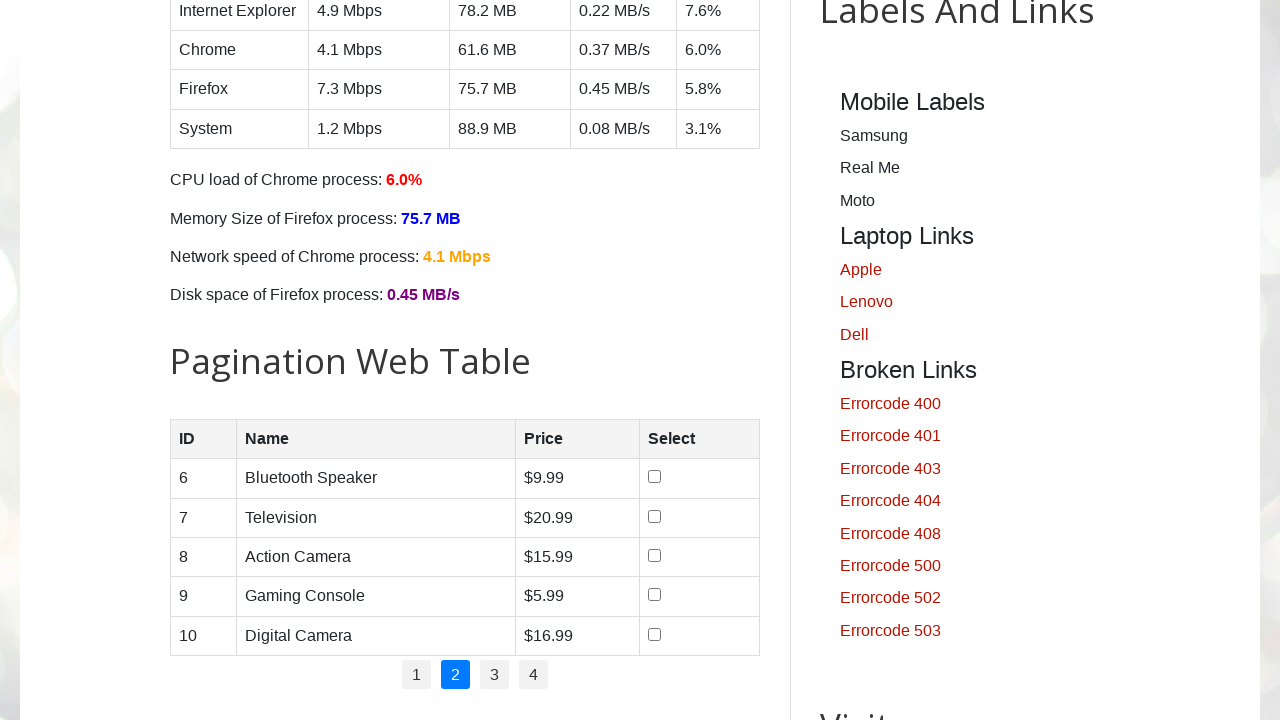

Clicked pagination link 3 of 4 at (494, 675) on xpath=//ul[@id='pagination']/li/a >> nth=2
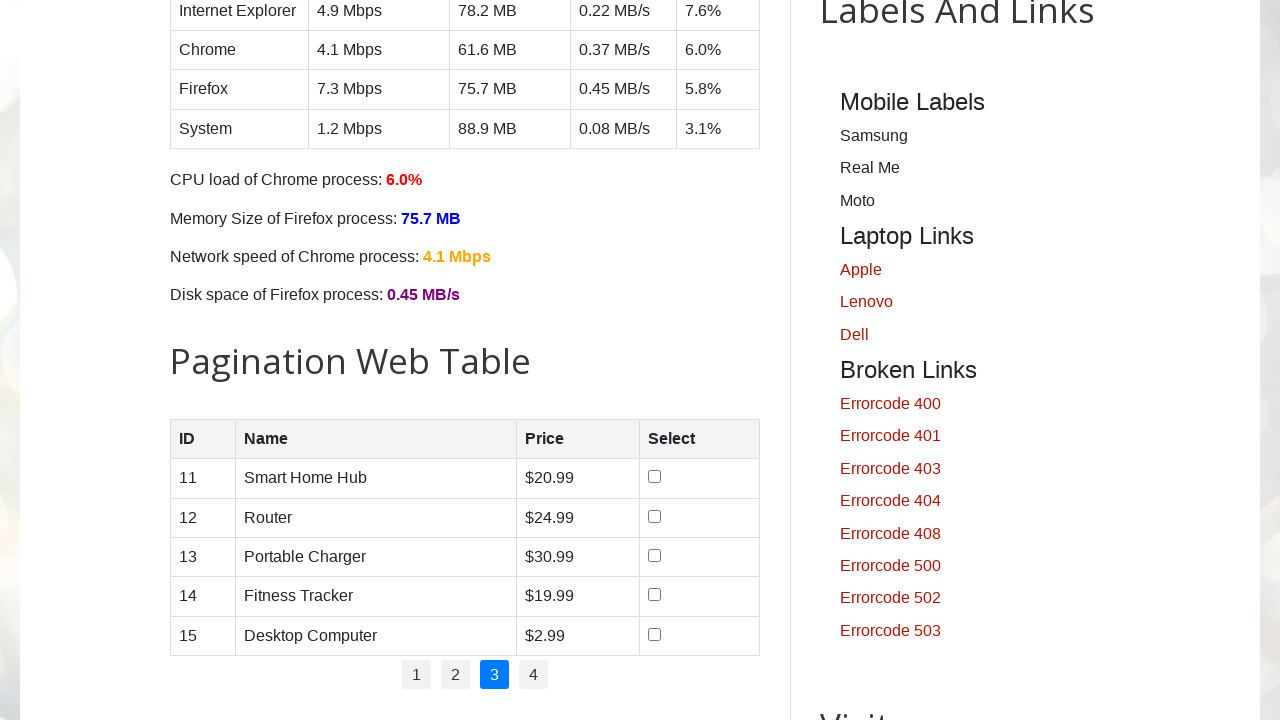

Located table rows on current page
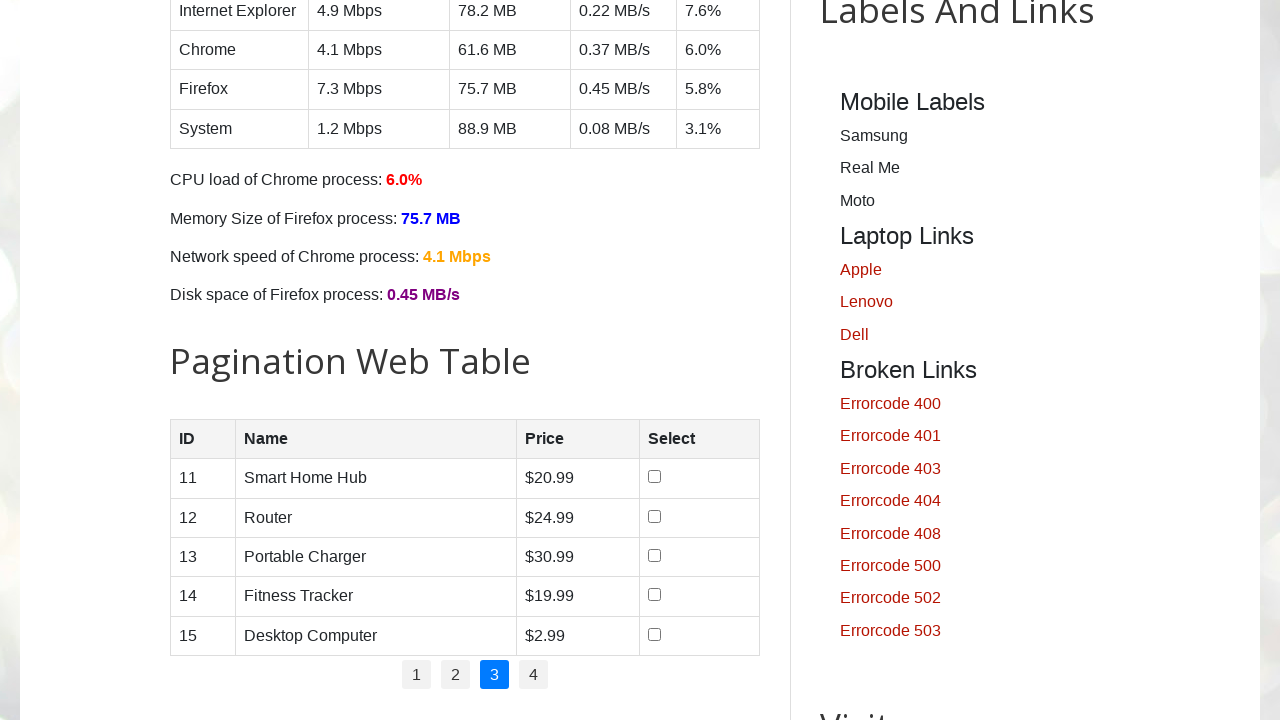

Found 5 rows in table on page 3
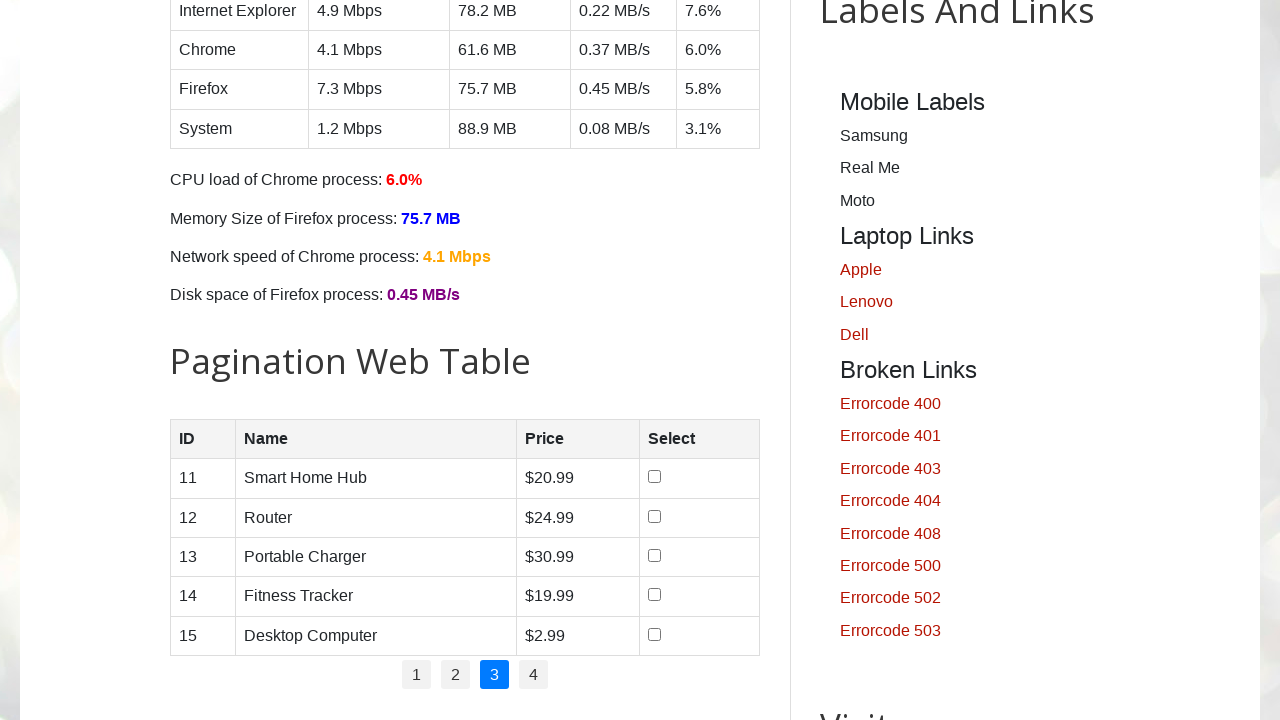

Verified accessibility of table row 1 on page 3
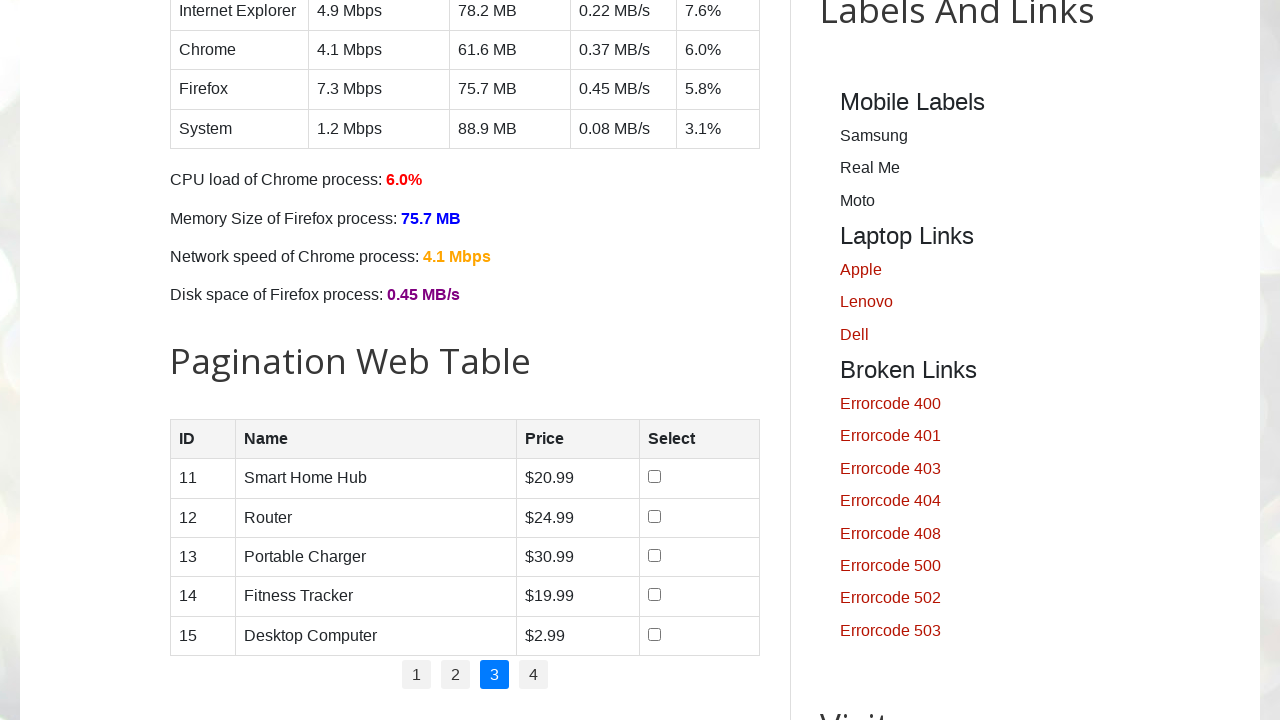

Verified accessibility of table row 2 on page 3
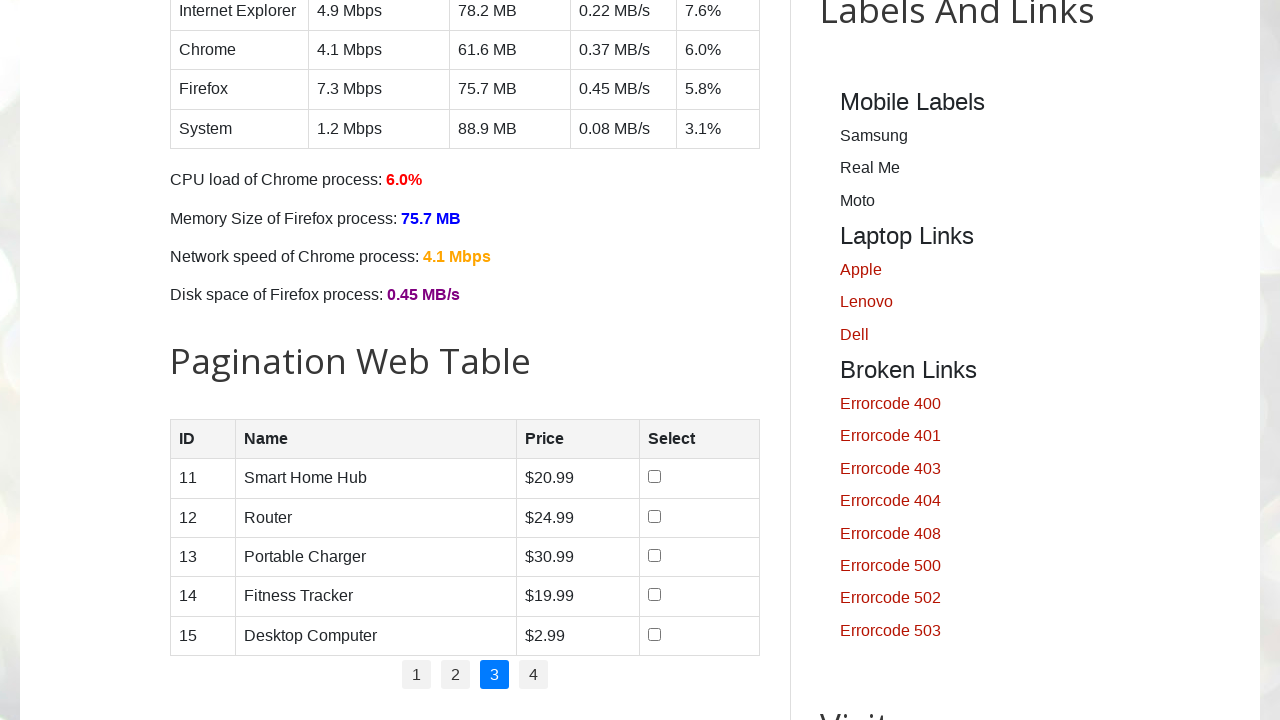

Verified accessibility of table row 3 on page 3
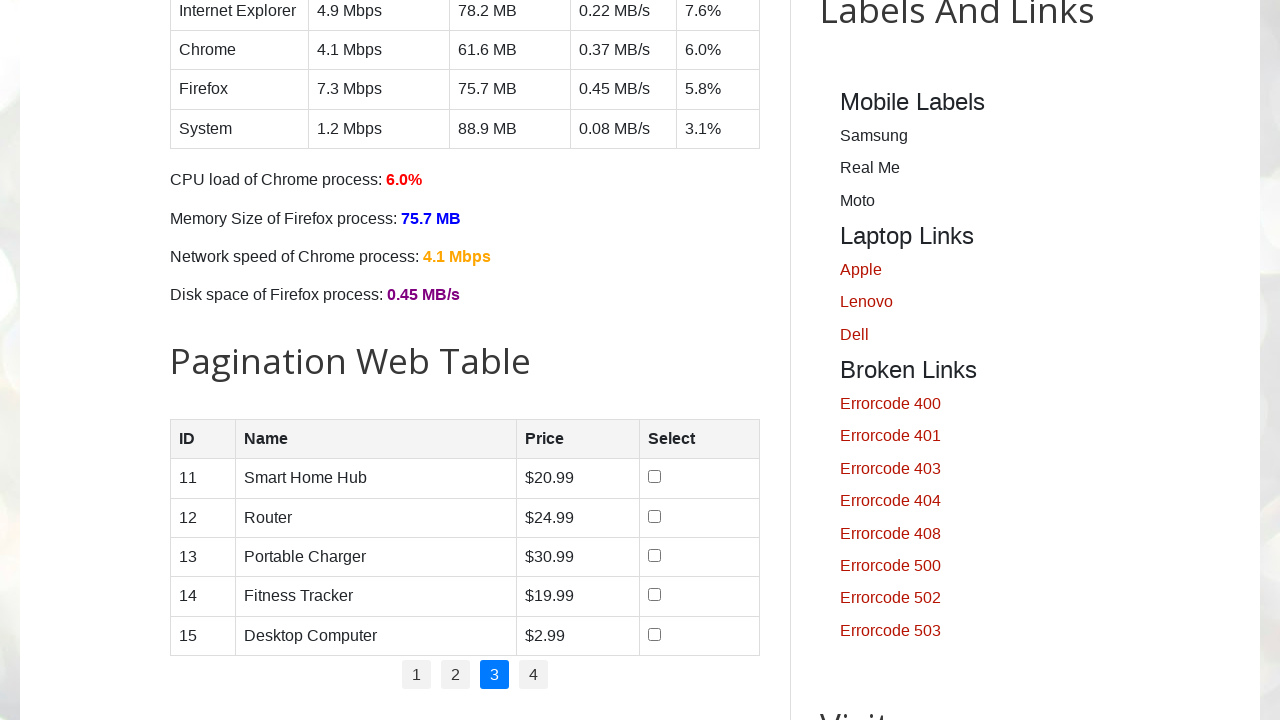

Verified accessibility of table row 4 on page 3
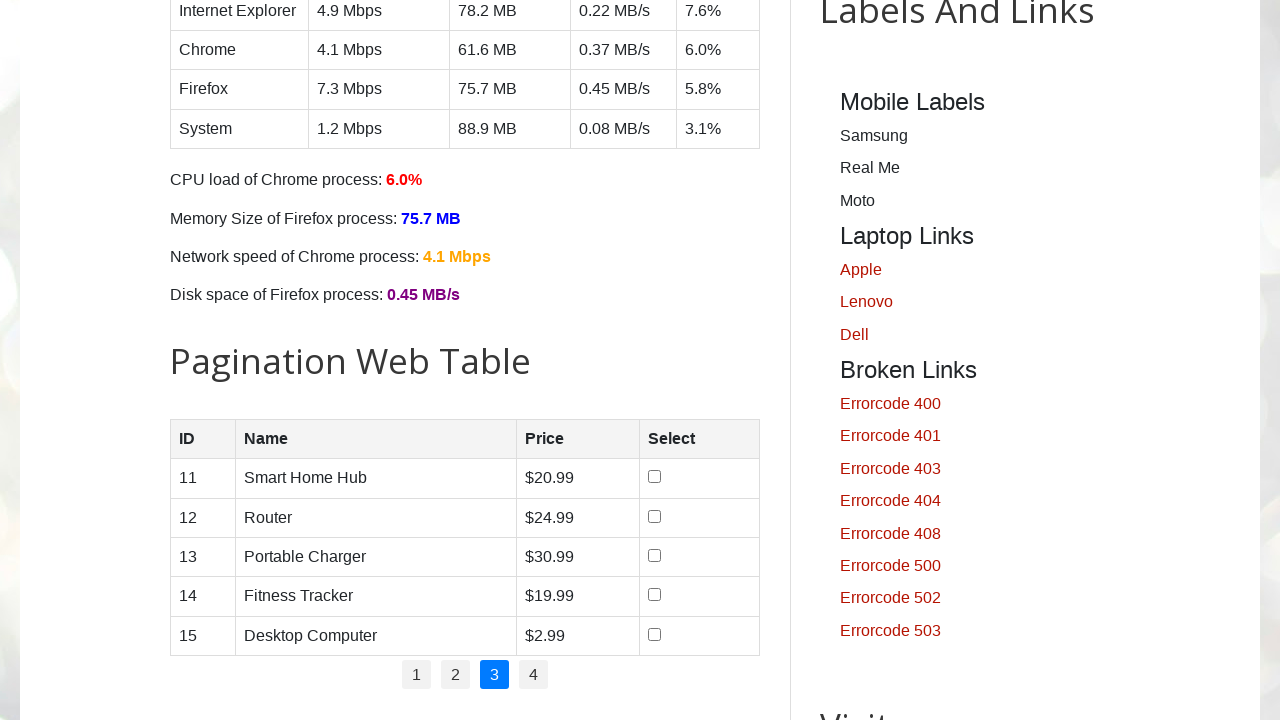

Verified accessibility of table row 5 on page 3
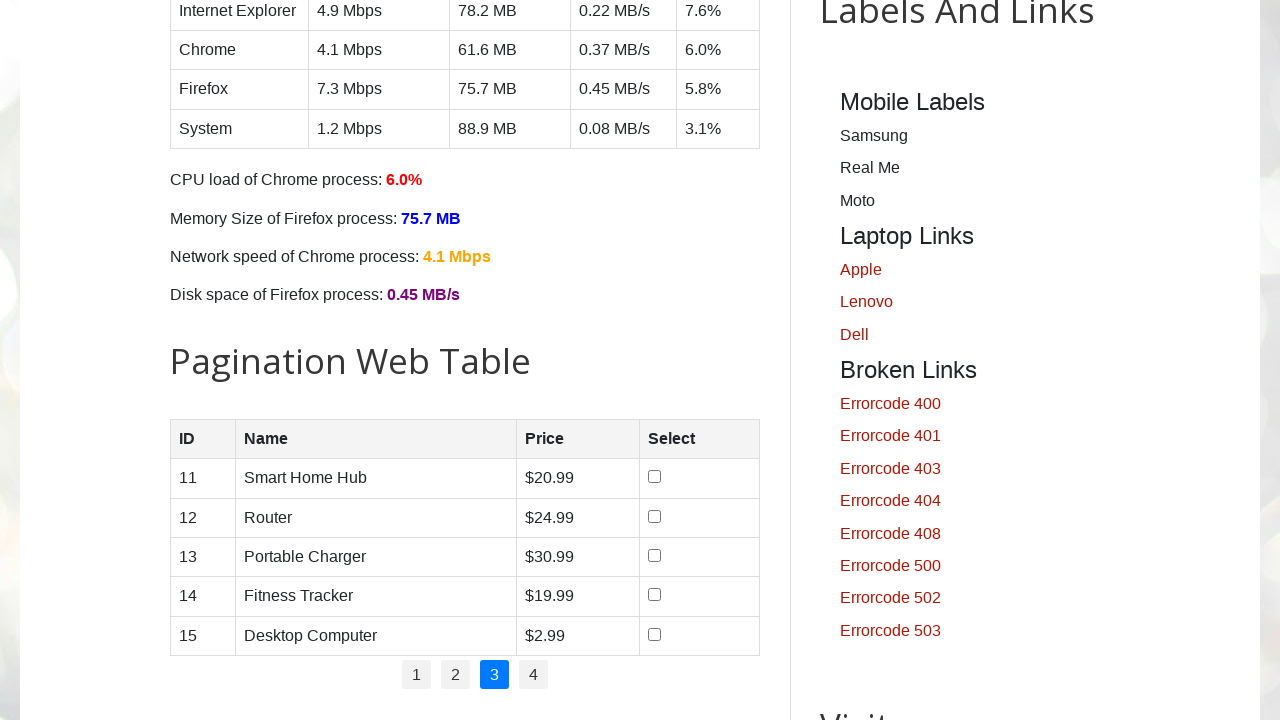

Waited 1 second for content to stabilize
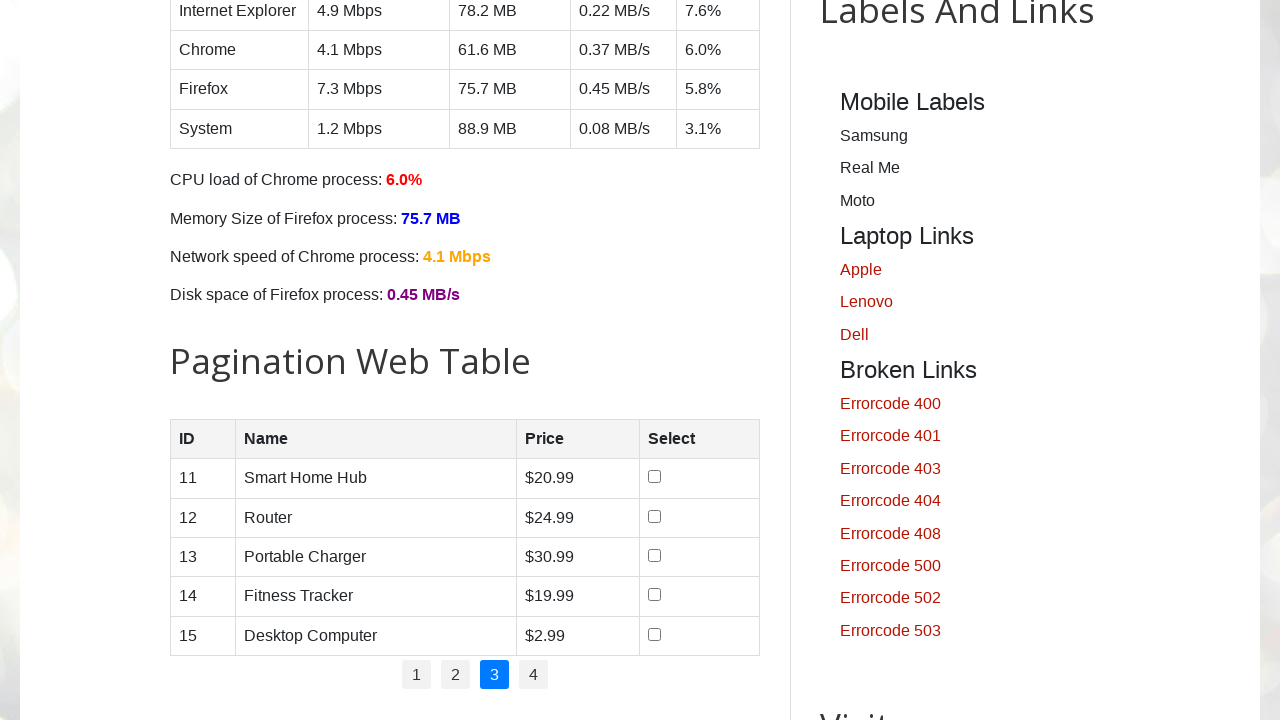

Clicked pagination link 4 of 4 at (534, 675) on xpath=//ul[@id='pagination']/li/a >> nth=3
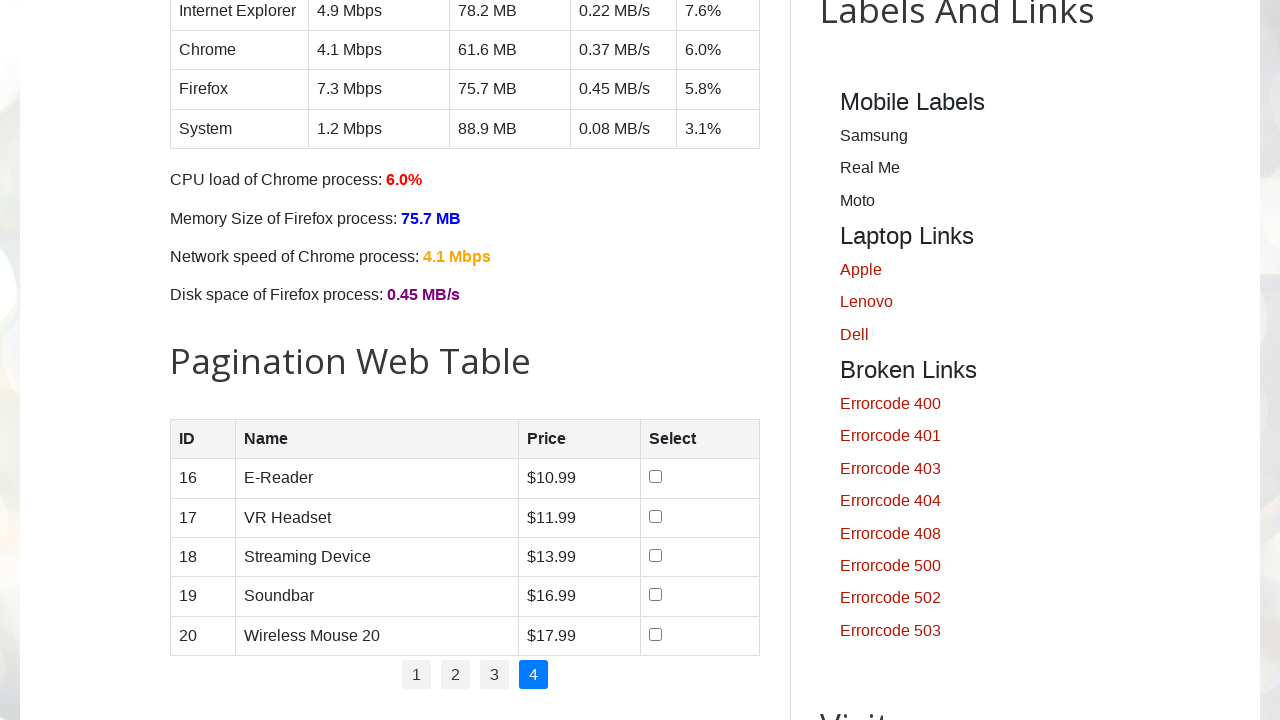

Located table rows on current page
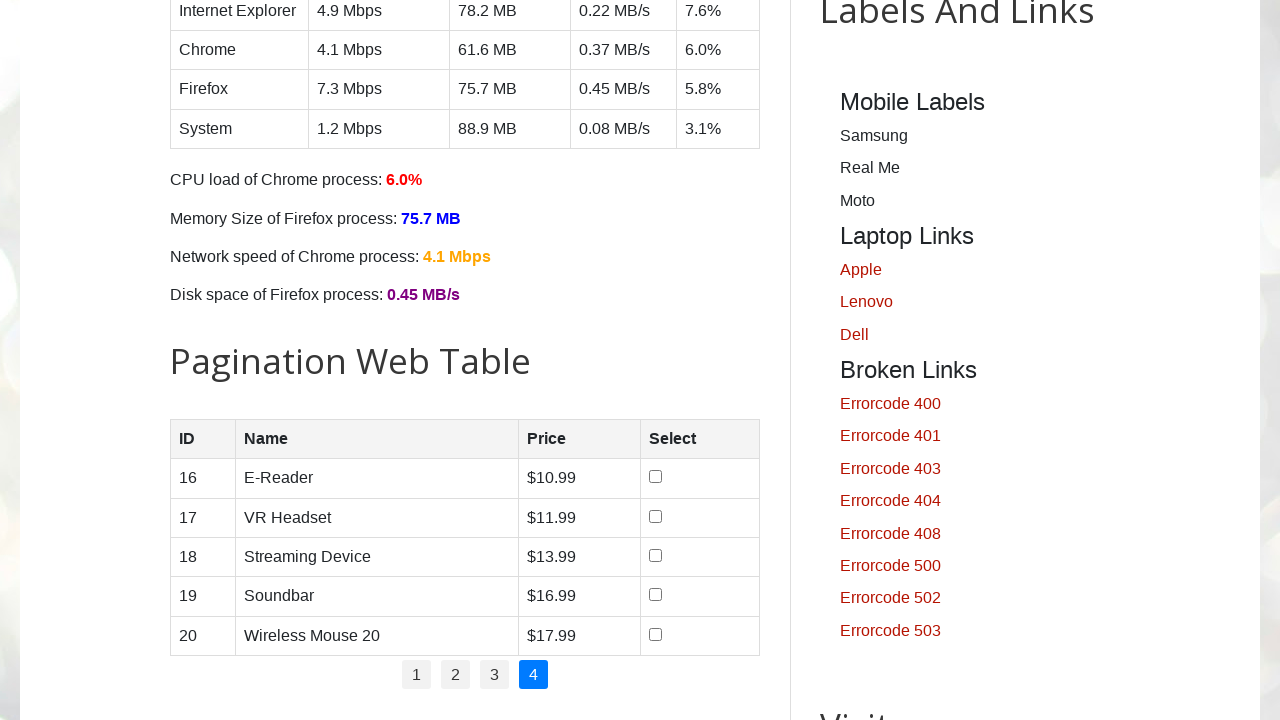

Found 5 rows in table on page 4
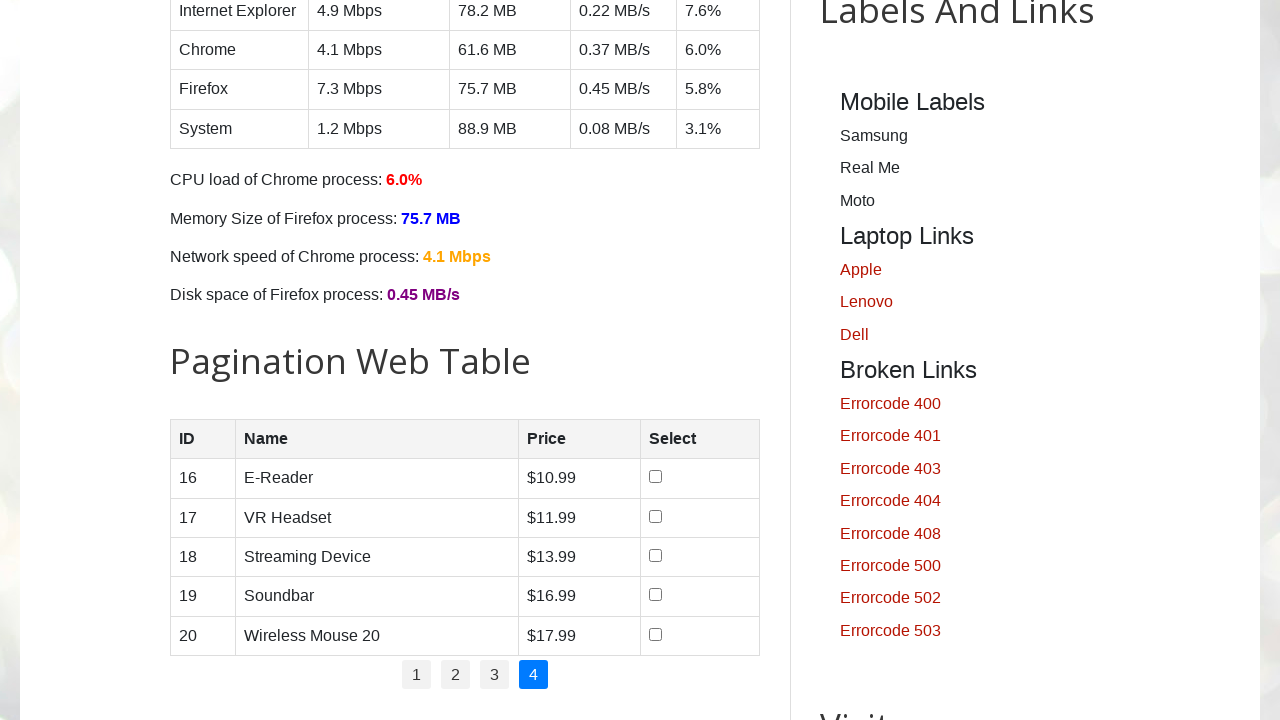

Verified accessibility of table row 1 on page 4
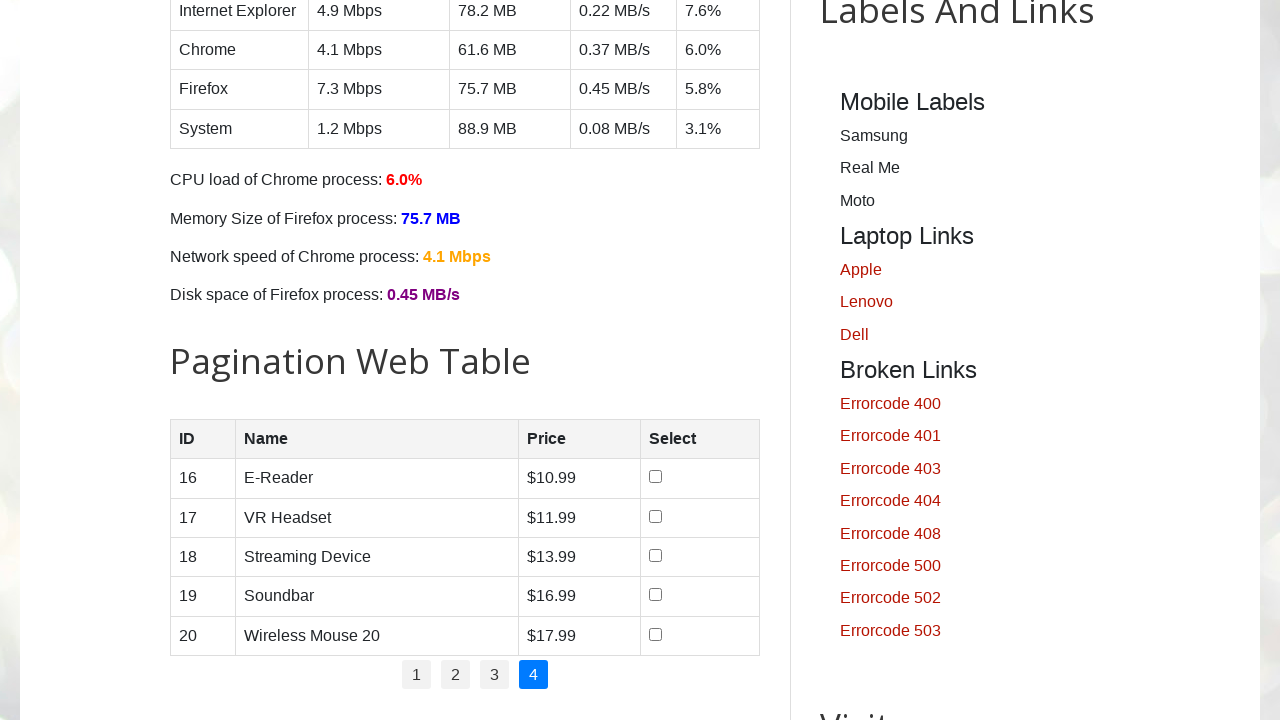

Verified accessibility of table row 2 on page 4
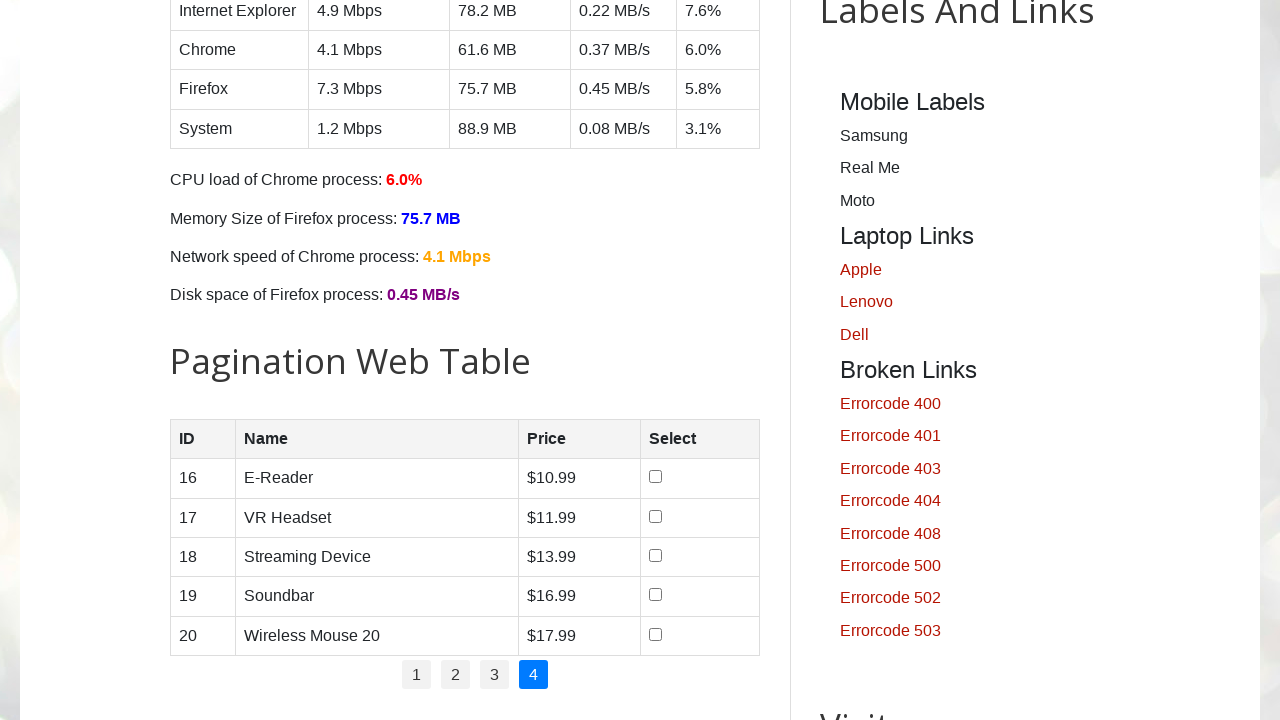

Verified accessibility of table row 3 on page 4
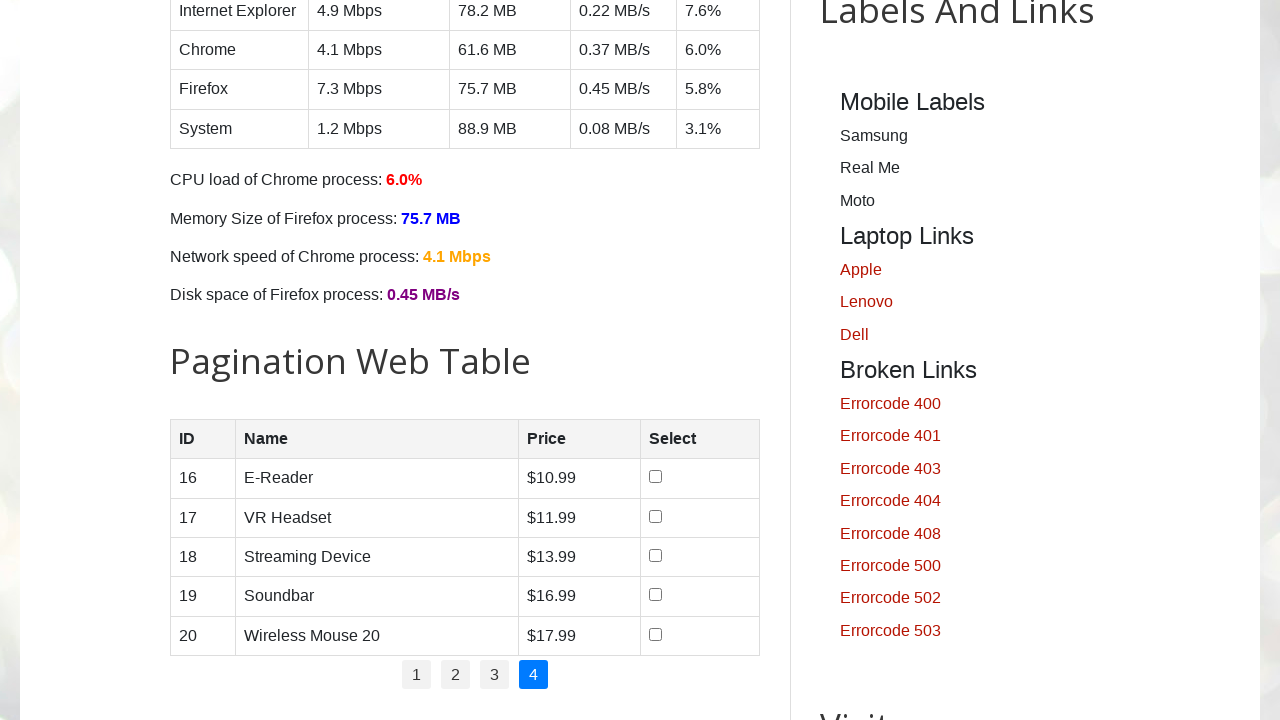

Verified accessibility of table row 4 on page 4
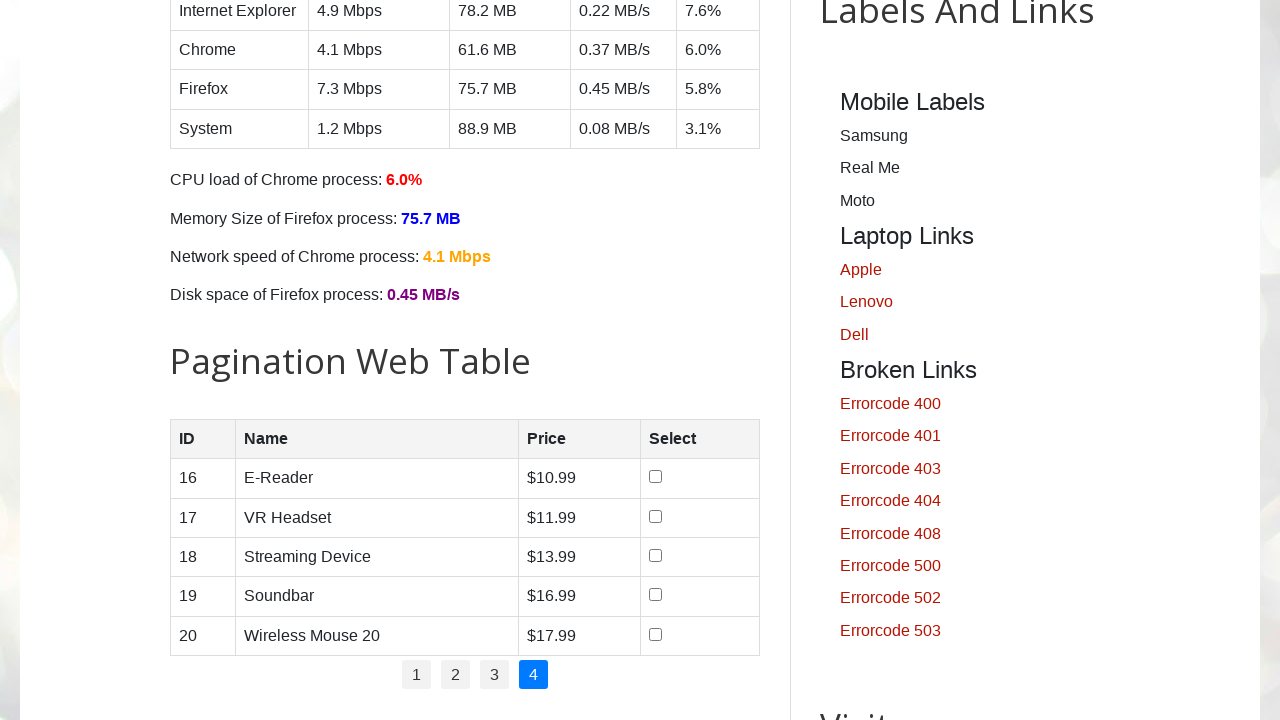

Verified accessibility of table row 5 on page 4
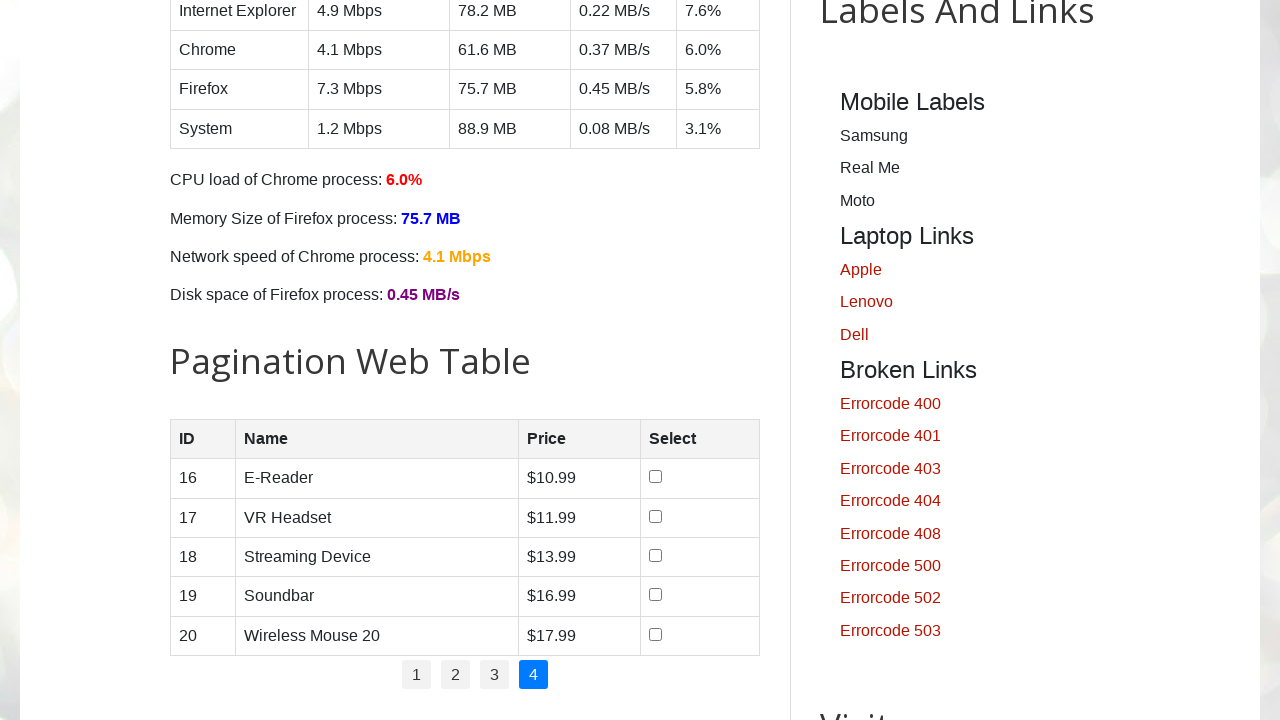

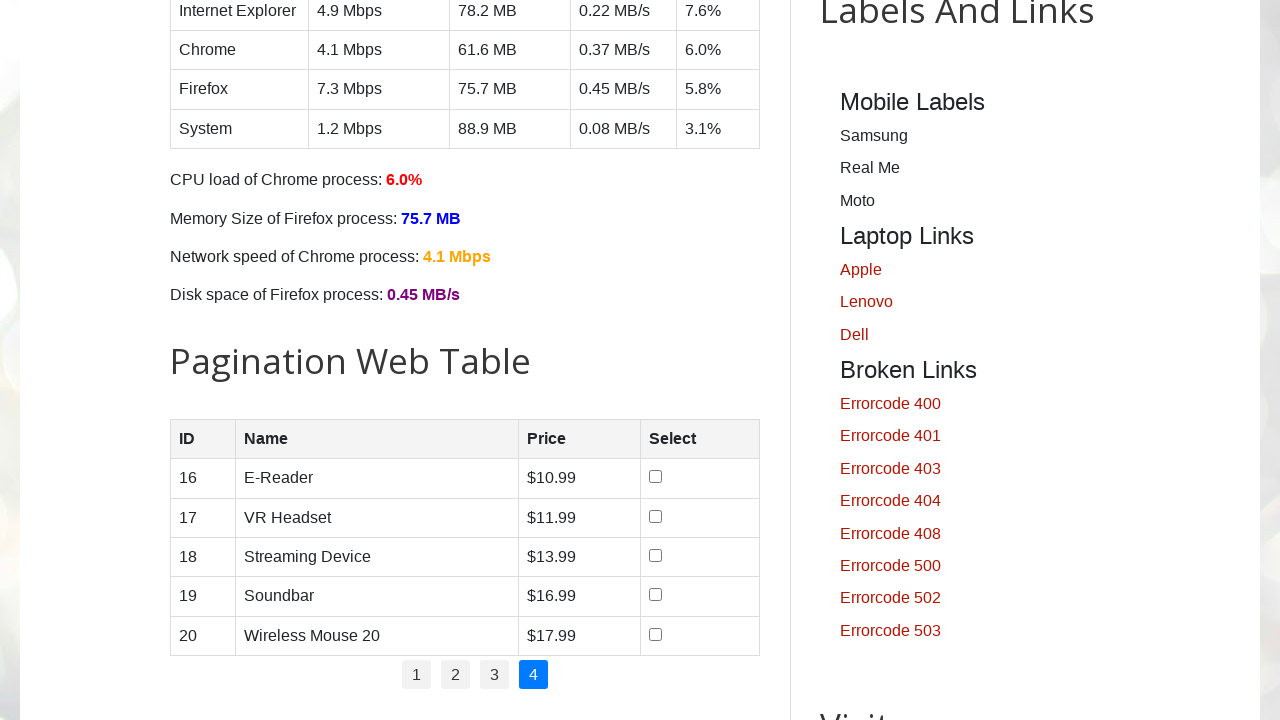